Clicks on all external links (except mailto links) on the Selenium website to open them in new tabs, then switches between tabs and closes them

Starting URL: https://www.selenium.dev/

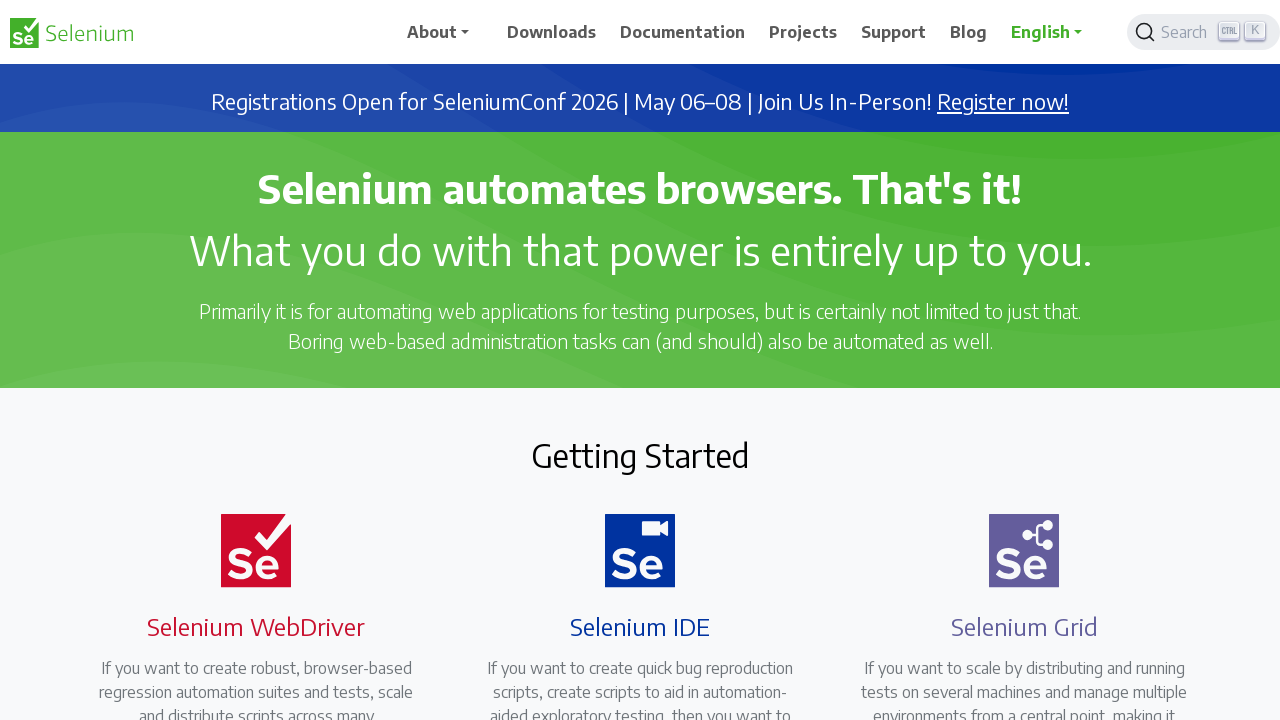

Navigated to Selenium website home page
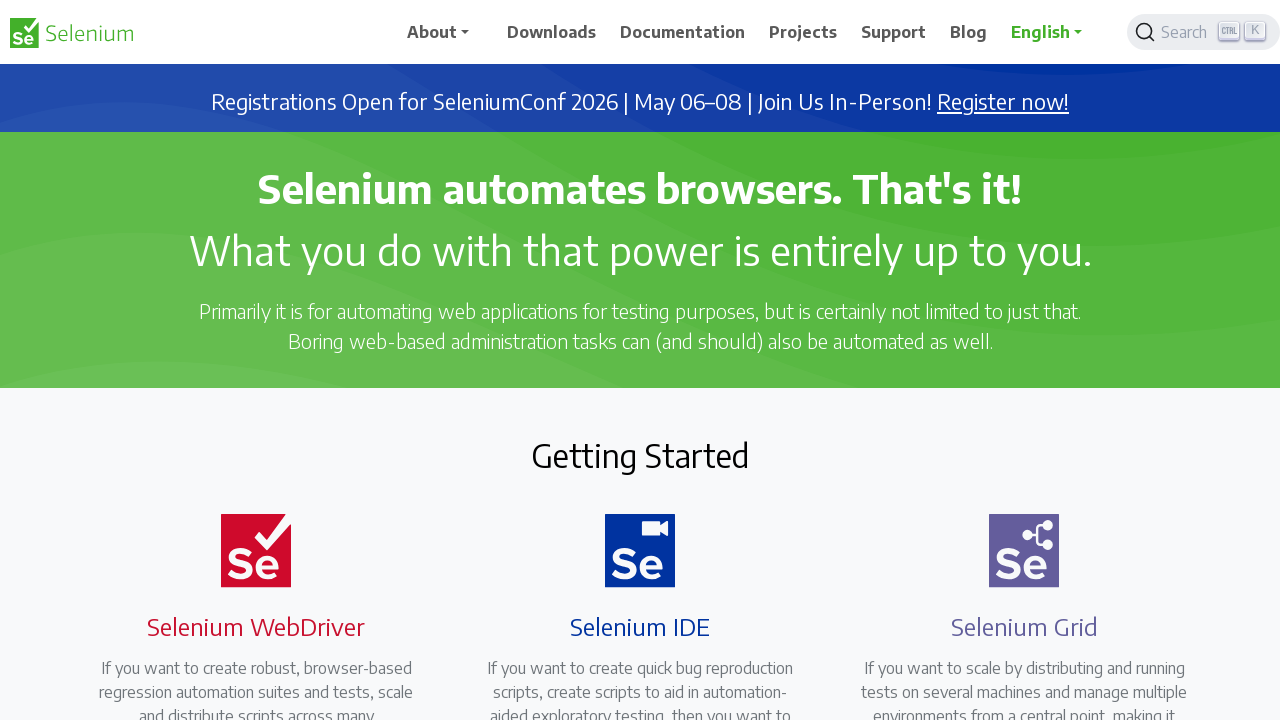

Retrieved all external links with target='_blank' attribute
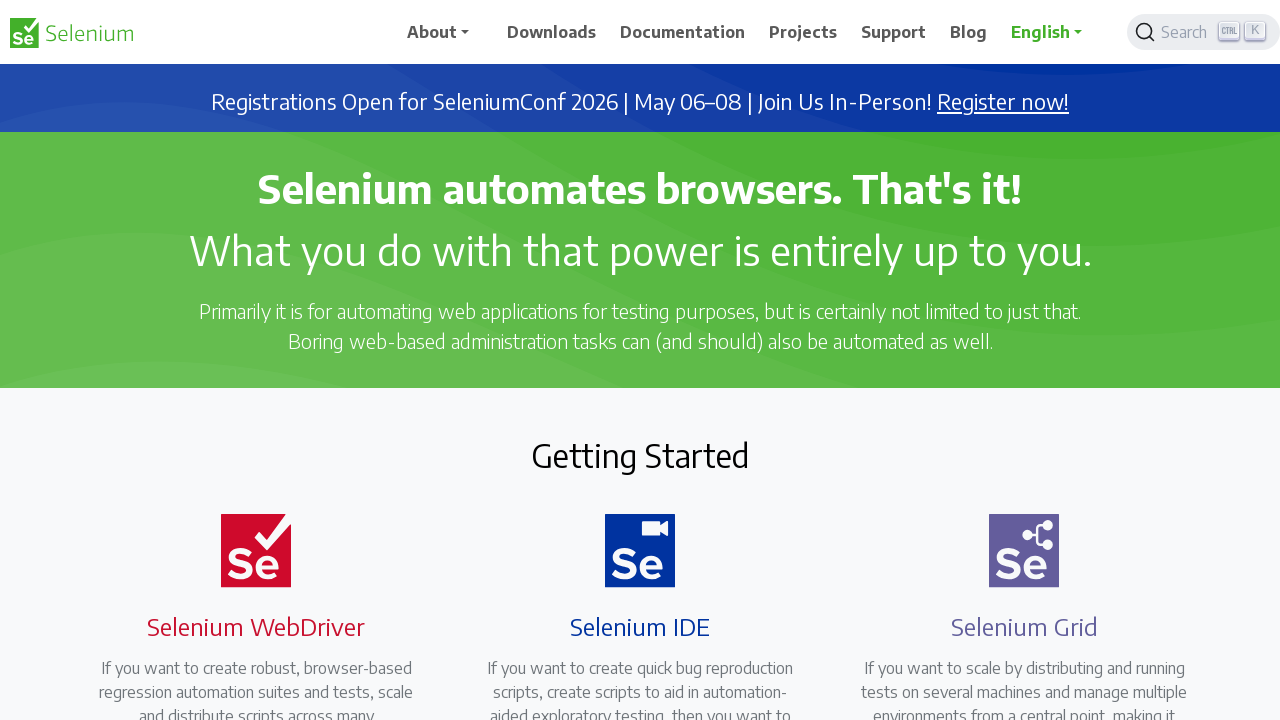

Opened external link in new tab: https://seleniumconf.com/register/?utm_medium=Referral&utm_source=selenium.dev&utm_campaign=register at (1003, 102) on xpath=//a[@target='_blank'] >> nth=0
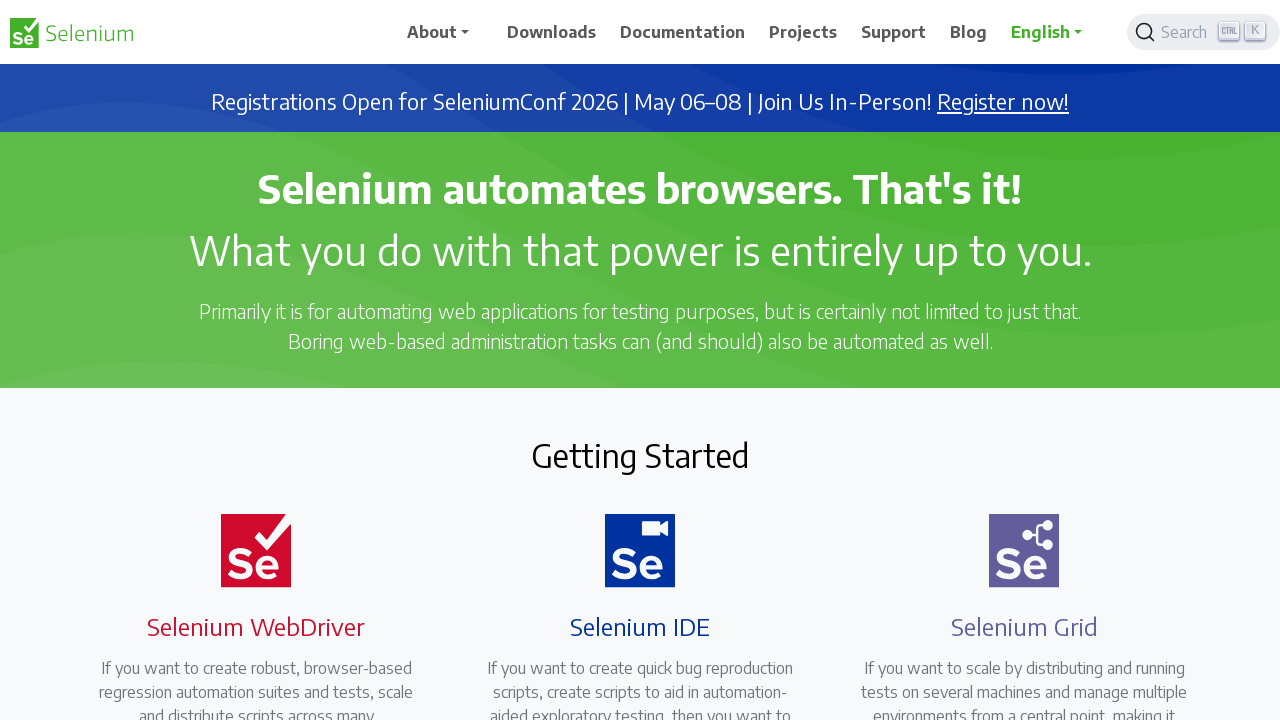

Opened external link in new tab: https://opencollective.com/selenium at (687, 409) on xpath=//a[@target='_blank'] >> nth=1
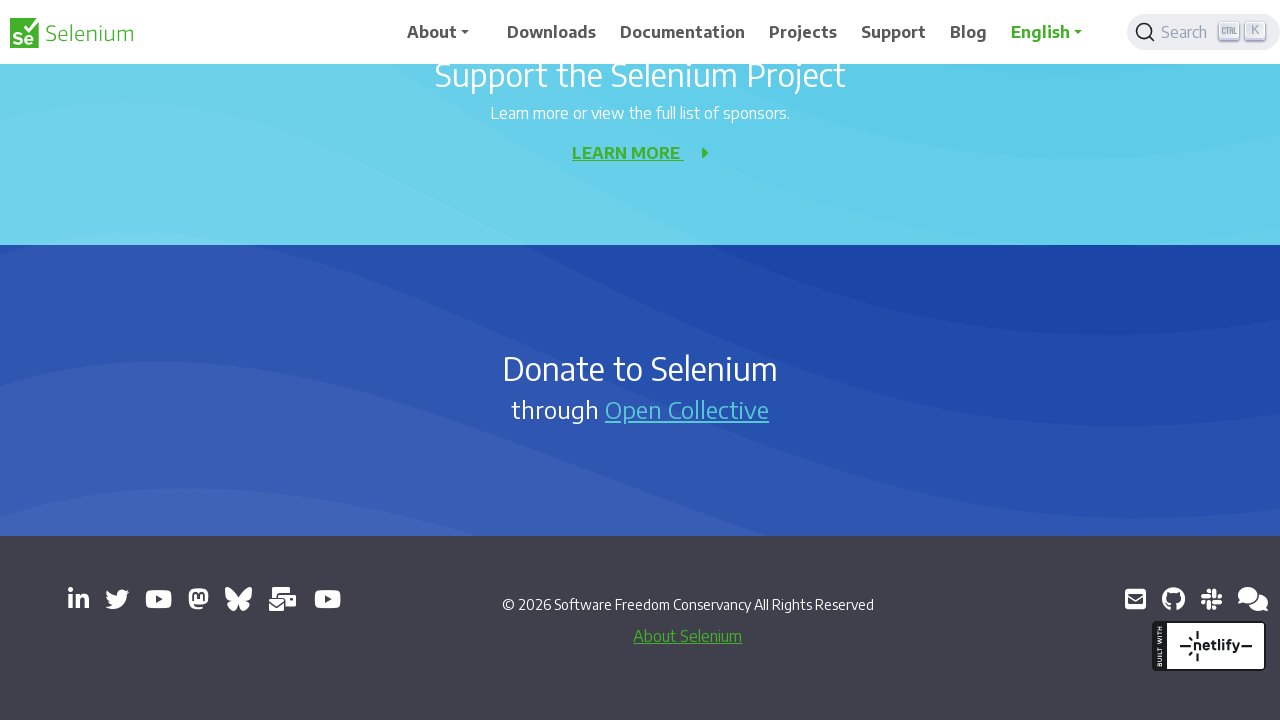

Opened external link in new tab: https://www.linkedin.com/company/4826427/ at (78, 599) on xpath=//a[@target='_blank'] >> nth=2
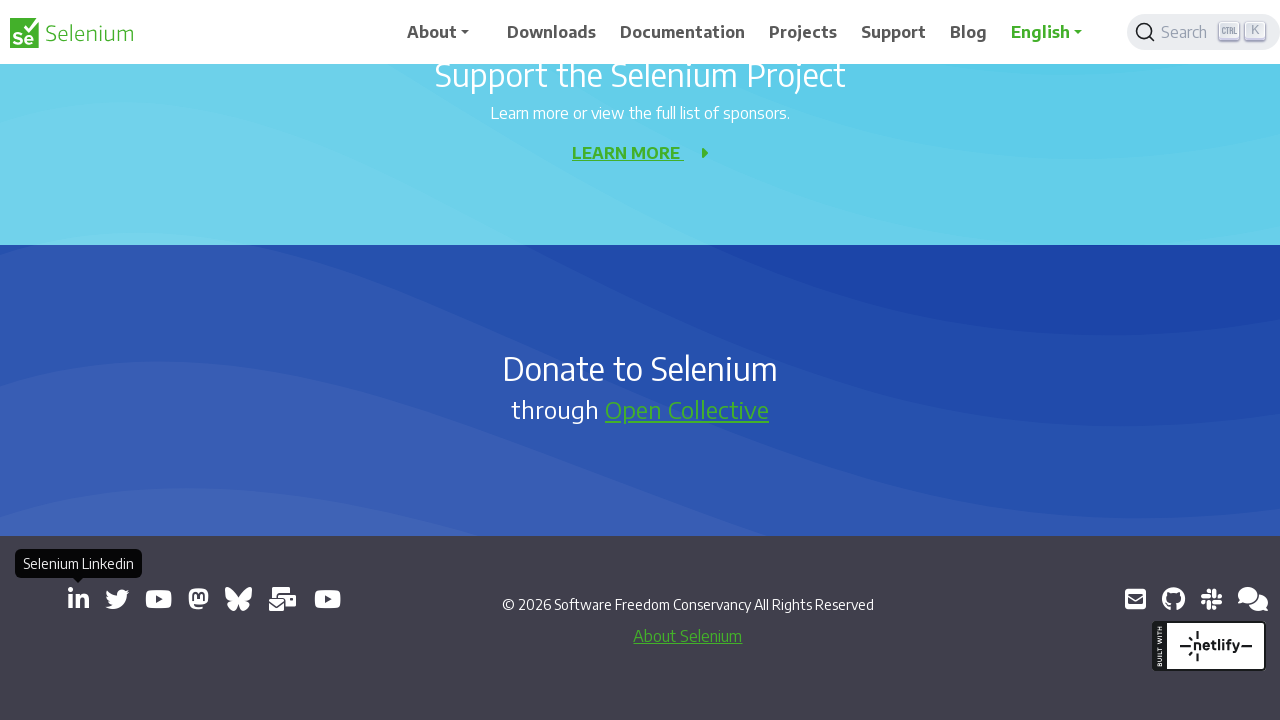

Opened external link in new tab: https://x.com/SeleniumHQ at (117, 599) on xpath=//a[@target='_blank'] >> nth=3
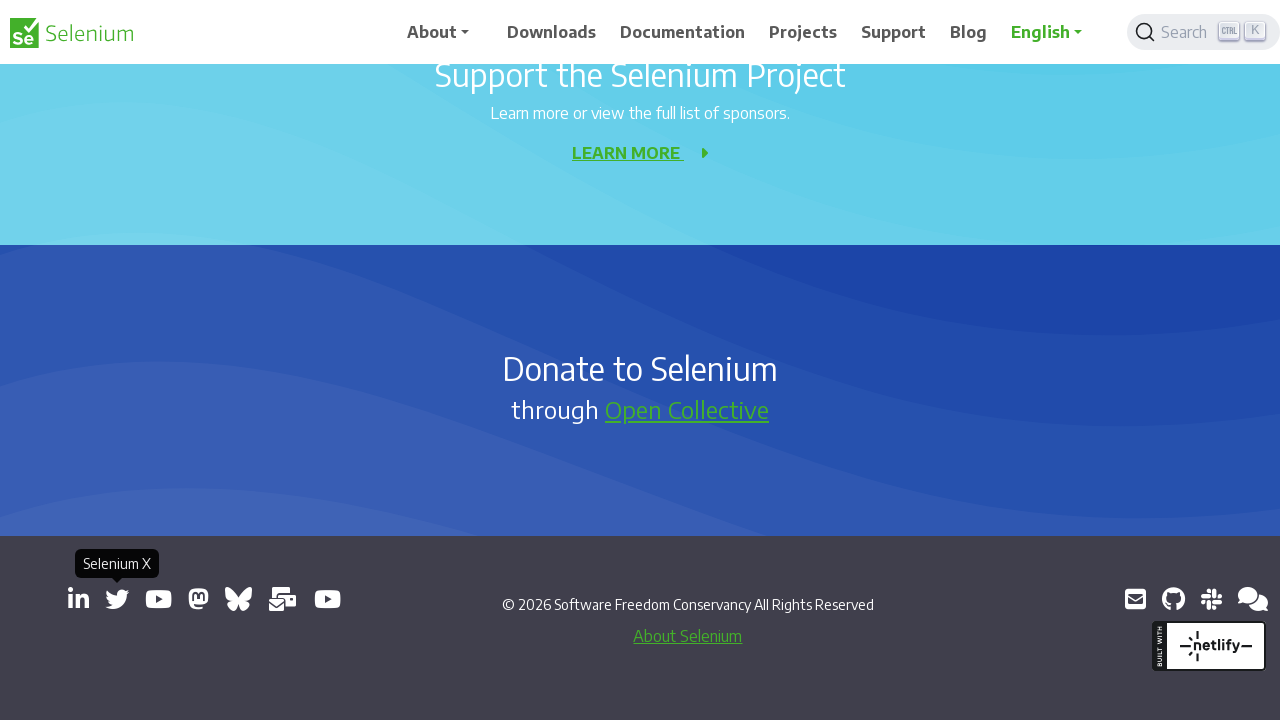

Opened external link in new tab: https://www.youtube.com/@SeleniumHQProject/ at (158, 599) on xpath=//a[@target='_blank'] >> nth=4
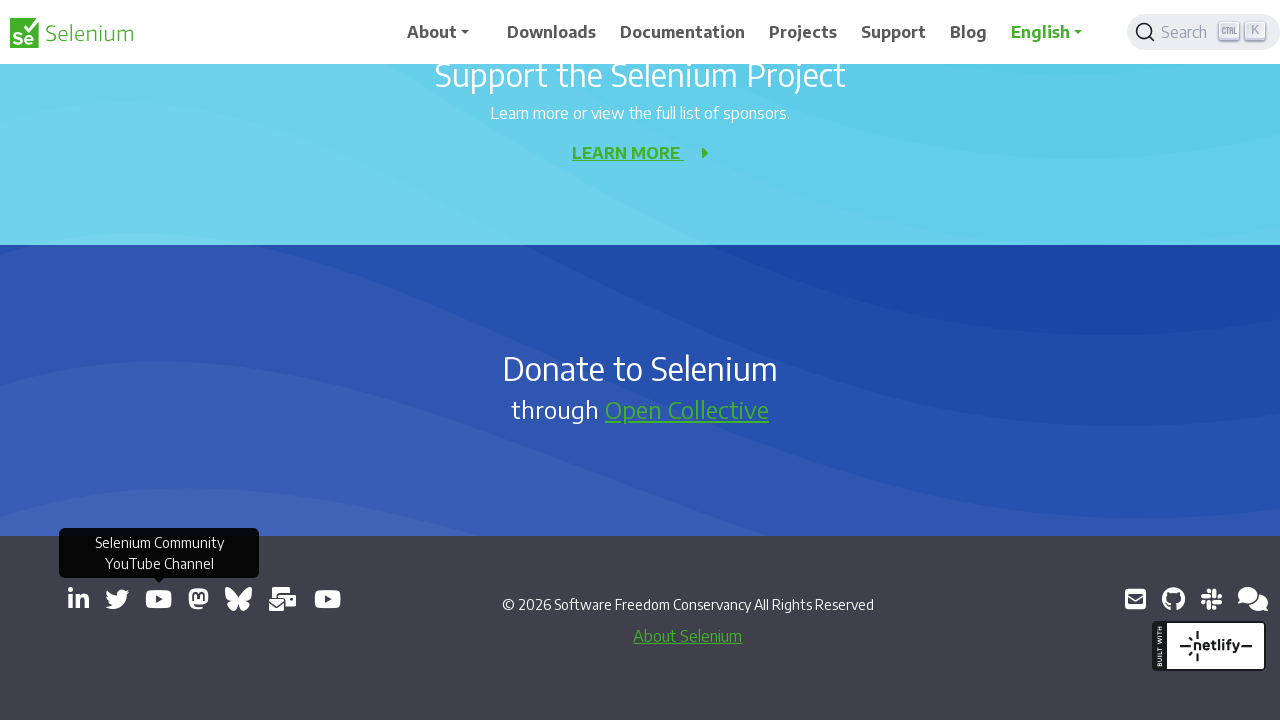

Opened external link in new tab: https://mastodon.social/@seleniumHQ@fosstodon.org at (198, 599) on xpath=//a[@target='_blank'] >> nth=5
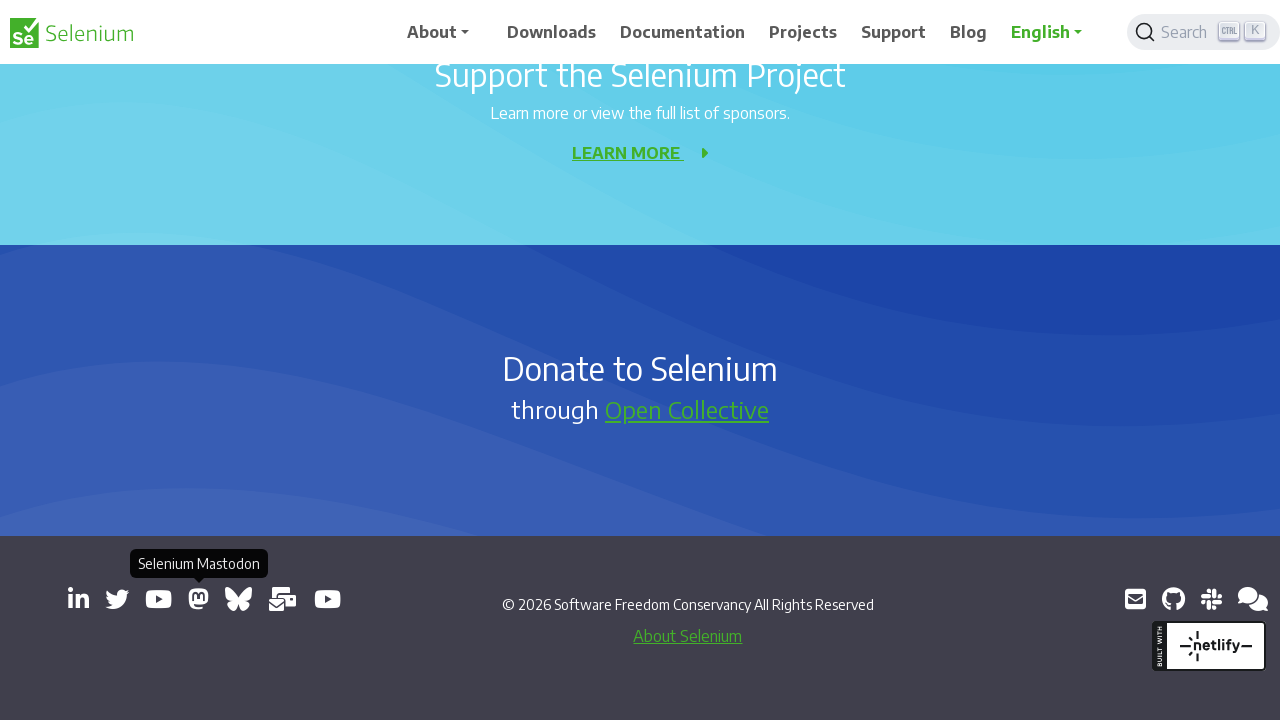

Opened external link in new tab: https://bsky.app/profile/seleniumconf.bsky.social at (238, 599) on xpath=//a[@target='_blank'] >> nth=6
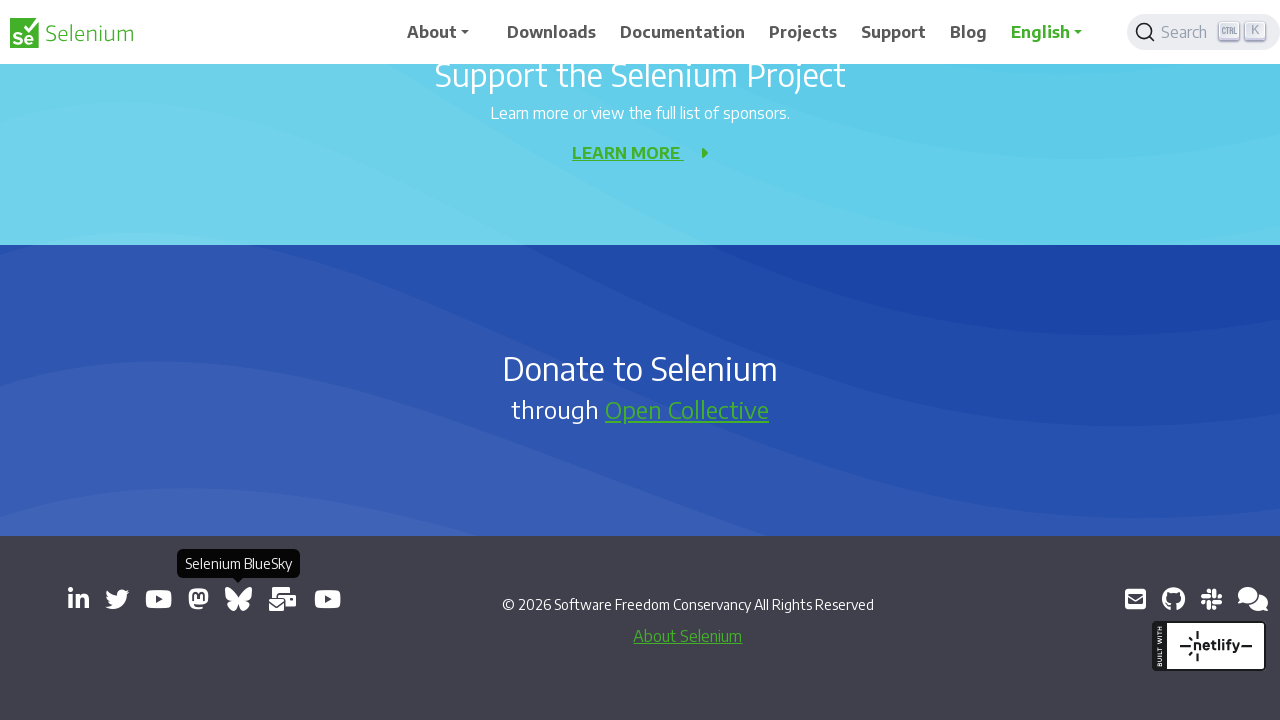

Opened external link in new tab: https://groups.google.com/group/selenium-users at (283, 599) on xpath=//a[@target='_blank'] >> nth=7
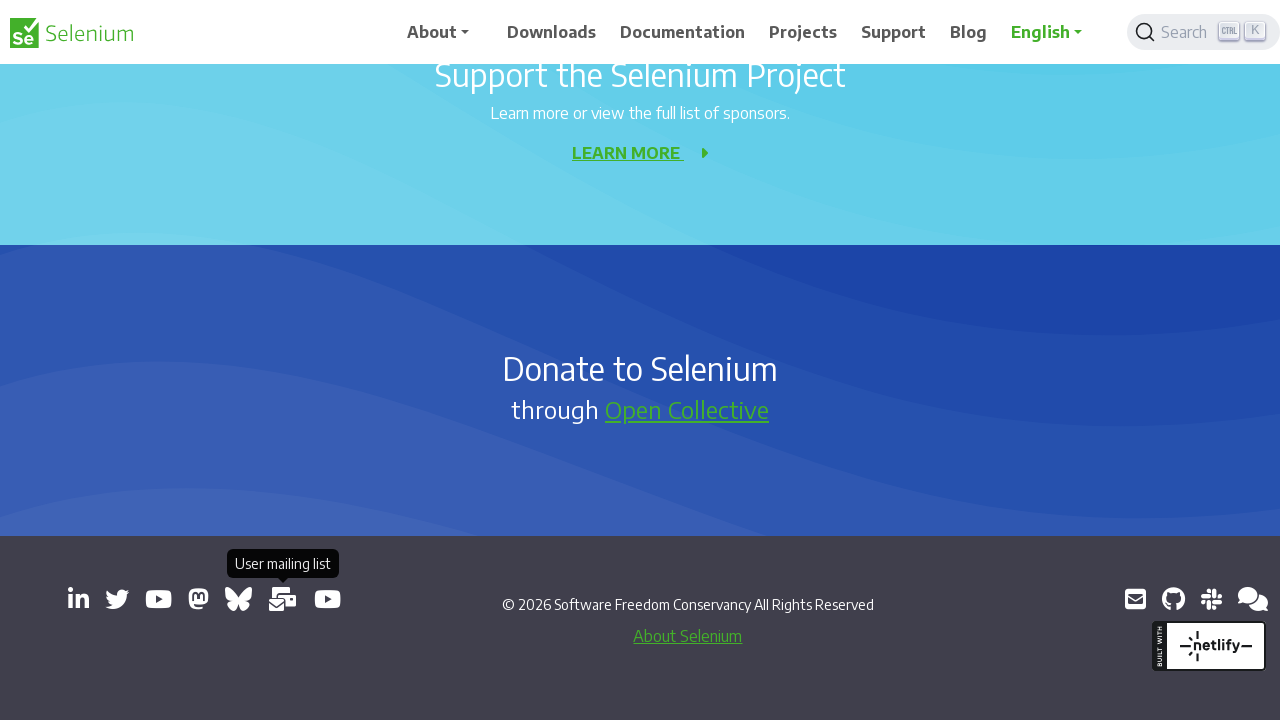

Opened external link in new tab: https://www.youtube.com/channel/UCbDlgX_613xNMrDqCe3QNEw at (328, 599) on xpath=//a[@target='_blank'] >> nth=8
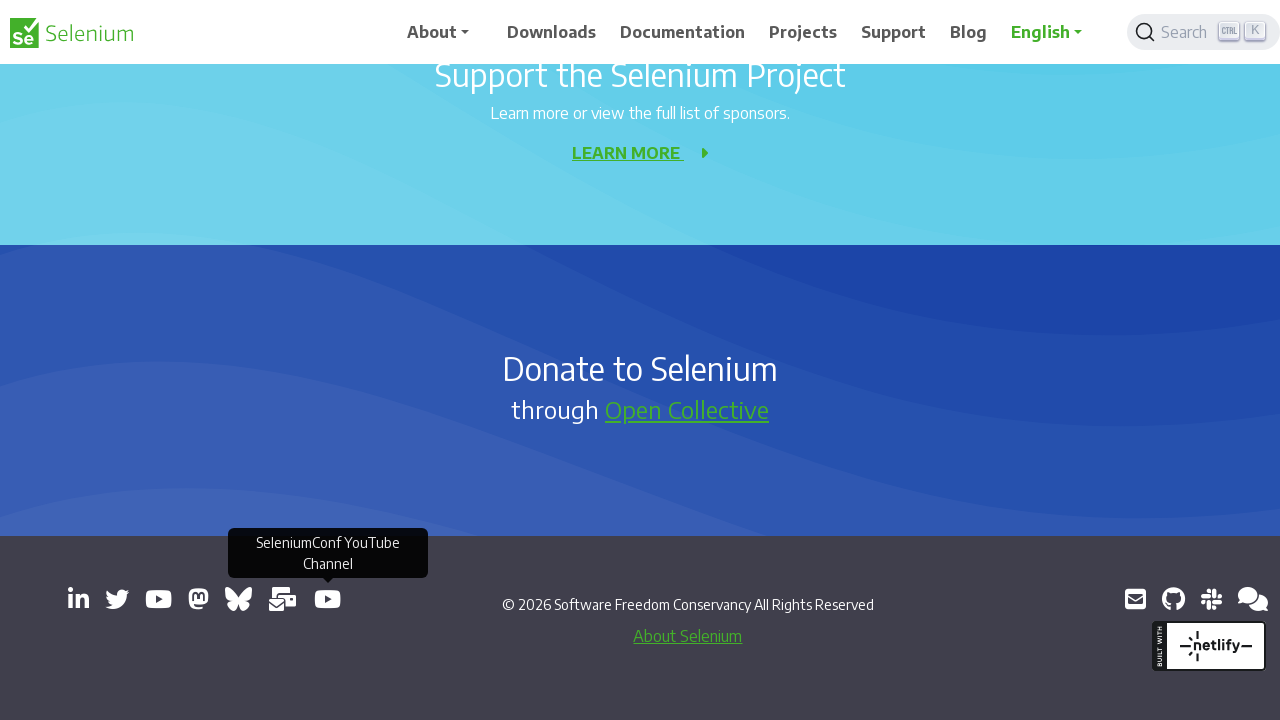

Opened external link in new tab: https://github.com/seleniumhq/selenium at (1173, 599) on xpath=//a[@target='_blank'] >> nth=10
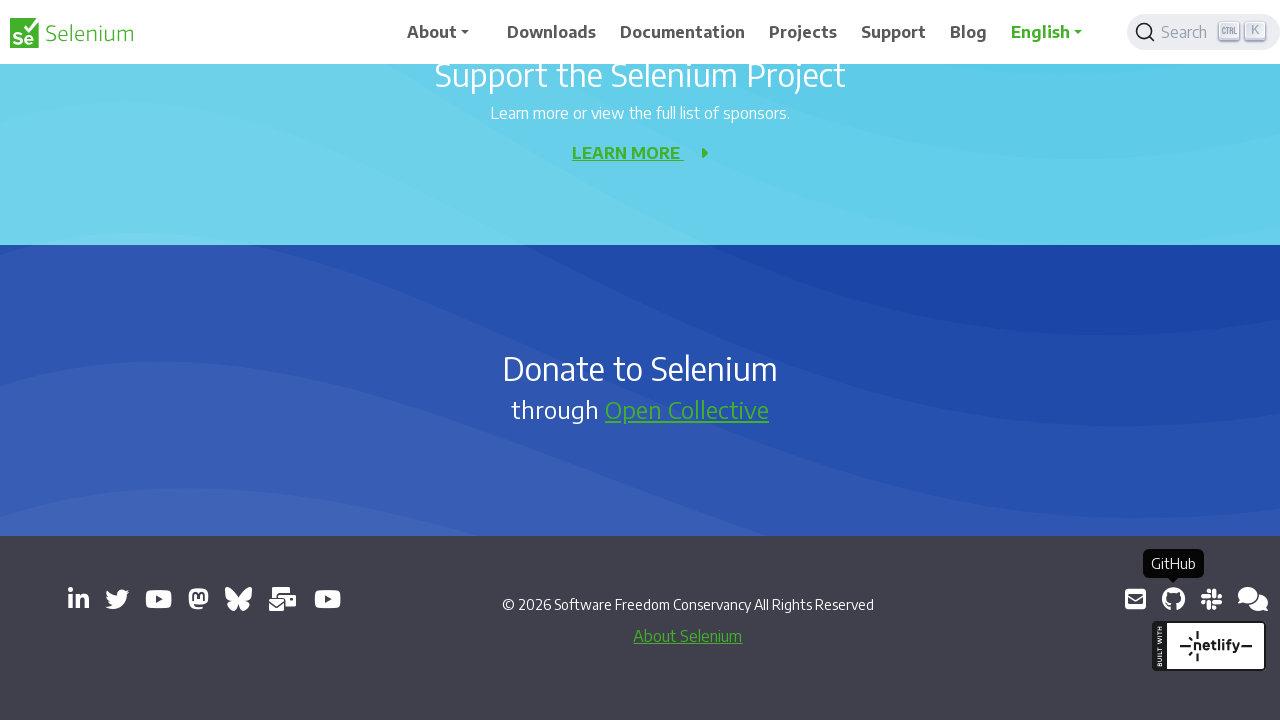

Opened external link in new tab: https://inviter.co/seleniumhq at (1211, 599) on xpath=//a[@target='_blank'] >> nth=11
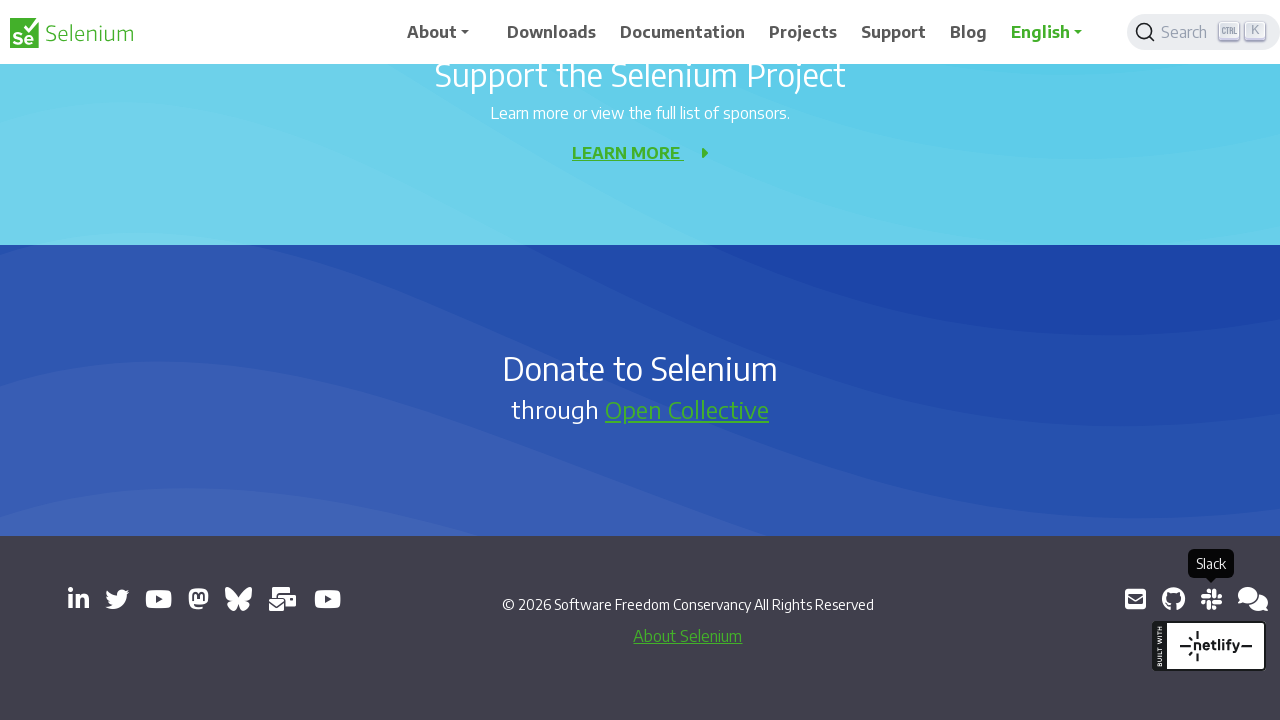

Opened external link in new tab: https://web.libera.chat/#selenium at (1253, 599) on xpath=//a[@target='_blank'] >> nth=12
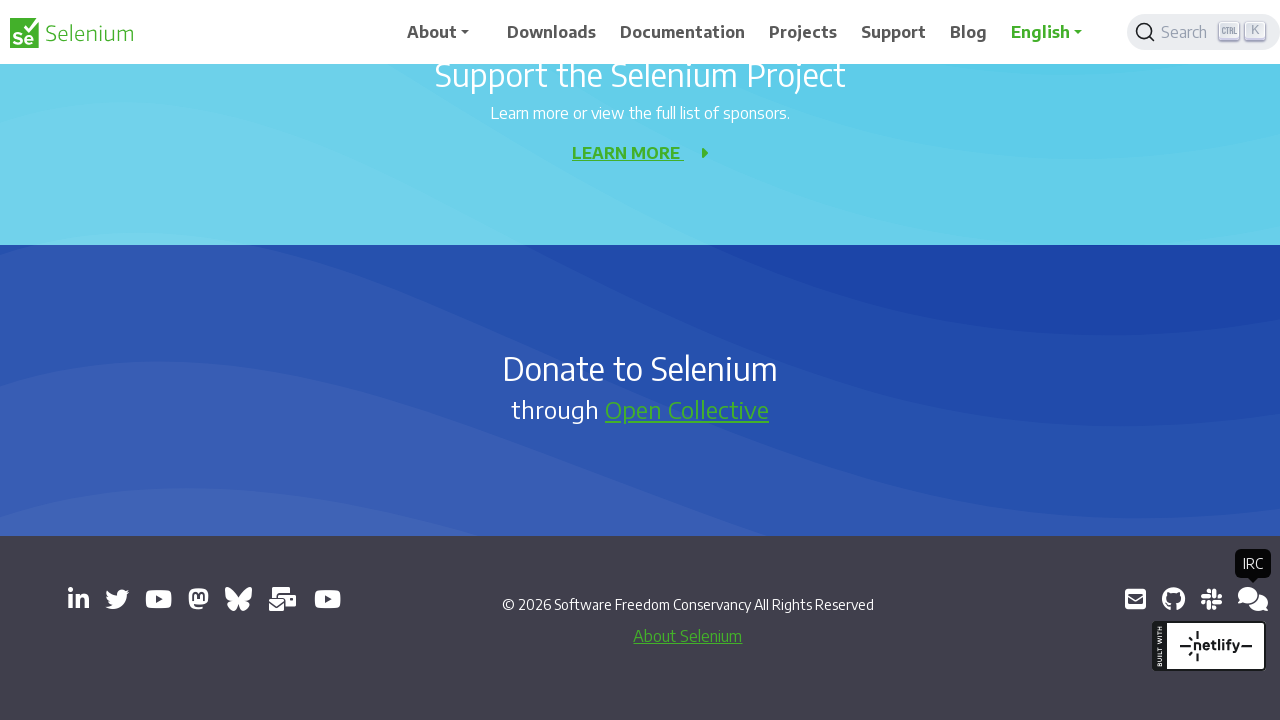

Opened external link in new tab: https://groups.google.com/g/selenium-developers at (1248, 599) on xpath=//a[@target='_blank'] >> nth=13
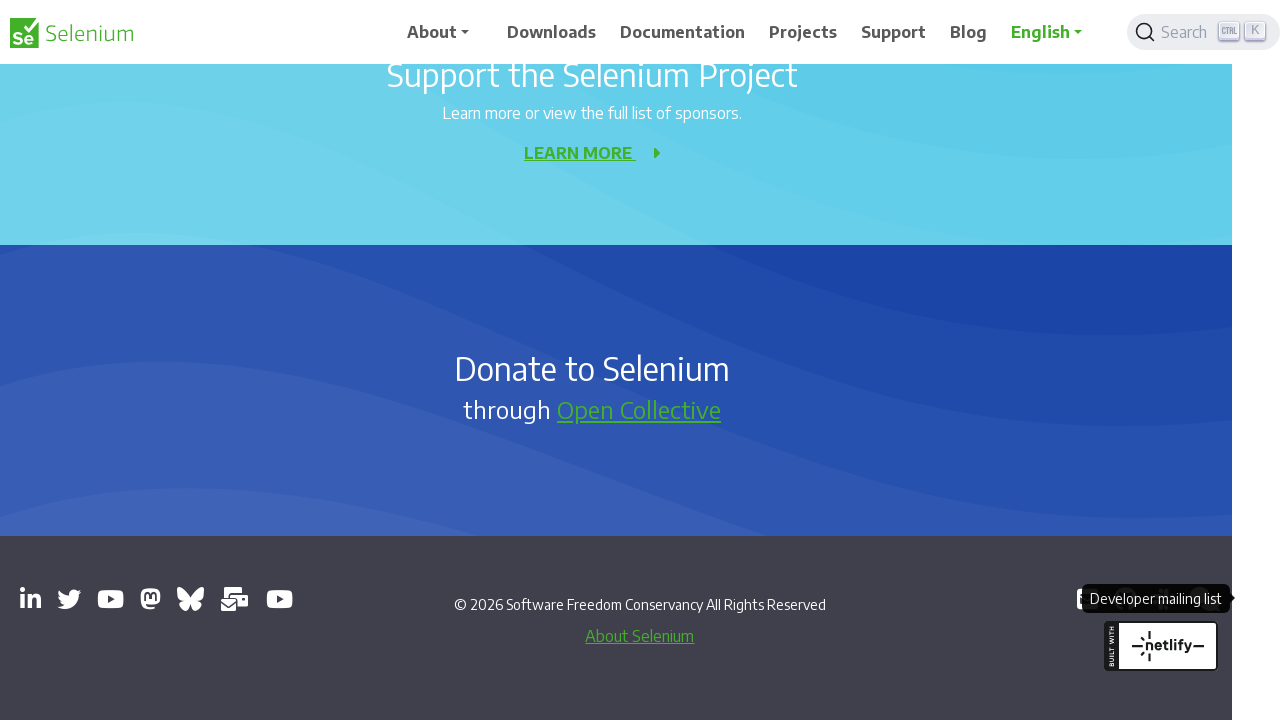

Switched to opened tab: https://seleniumconf.com/register/?utm_medium=Referral&utm_source=selenium.dev&utm_campaign=register
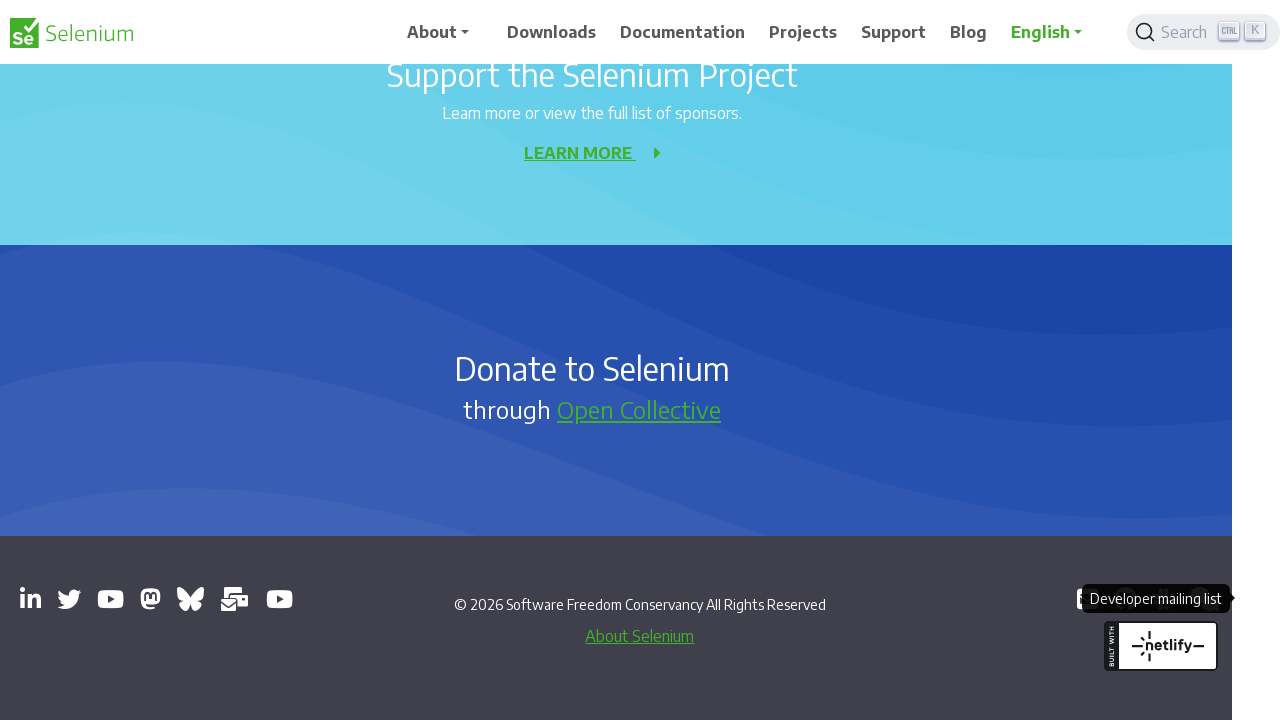

Waited for page to fully load
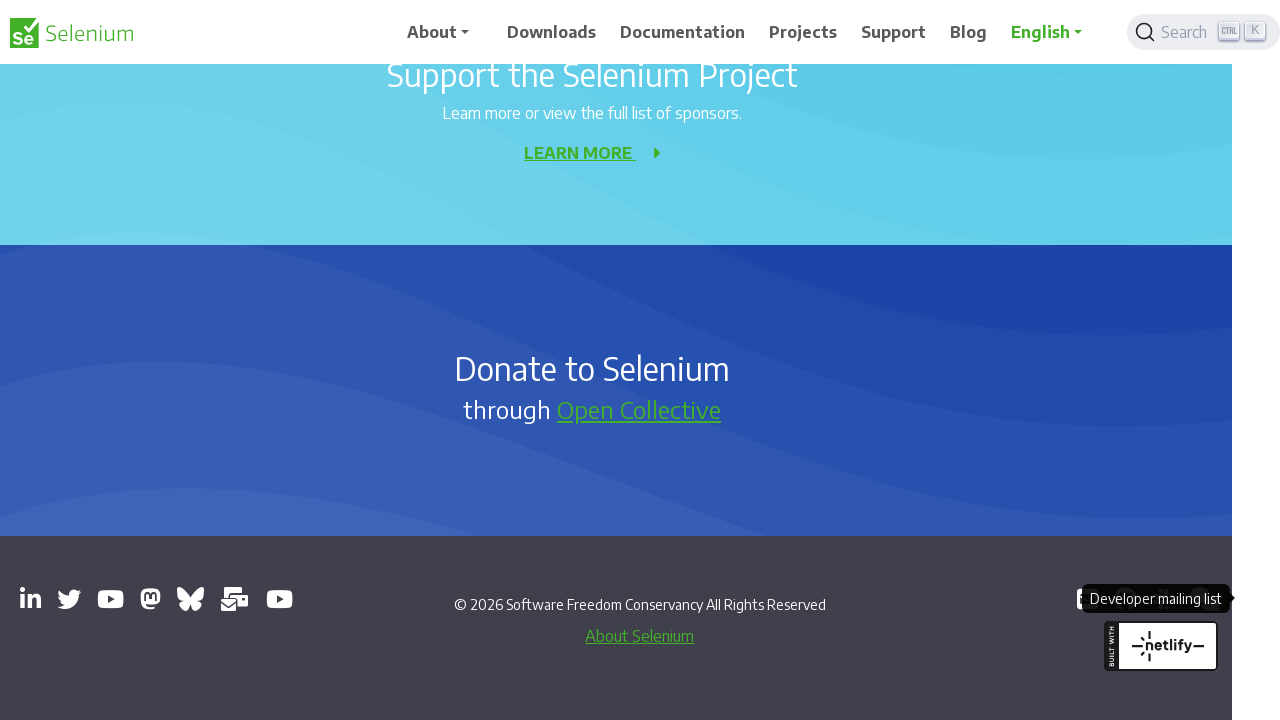

Switched to opened tab: chrome-error://chromewebdata/
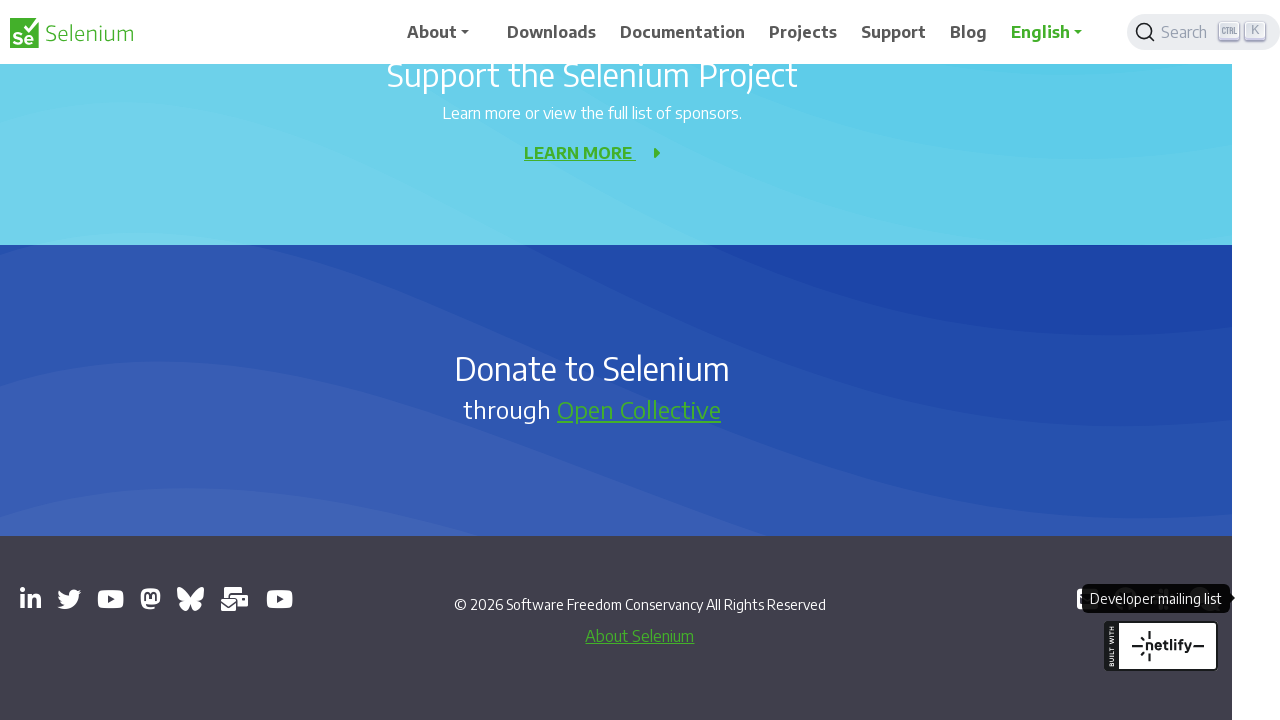

Waited for page to fully load
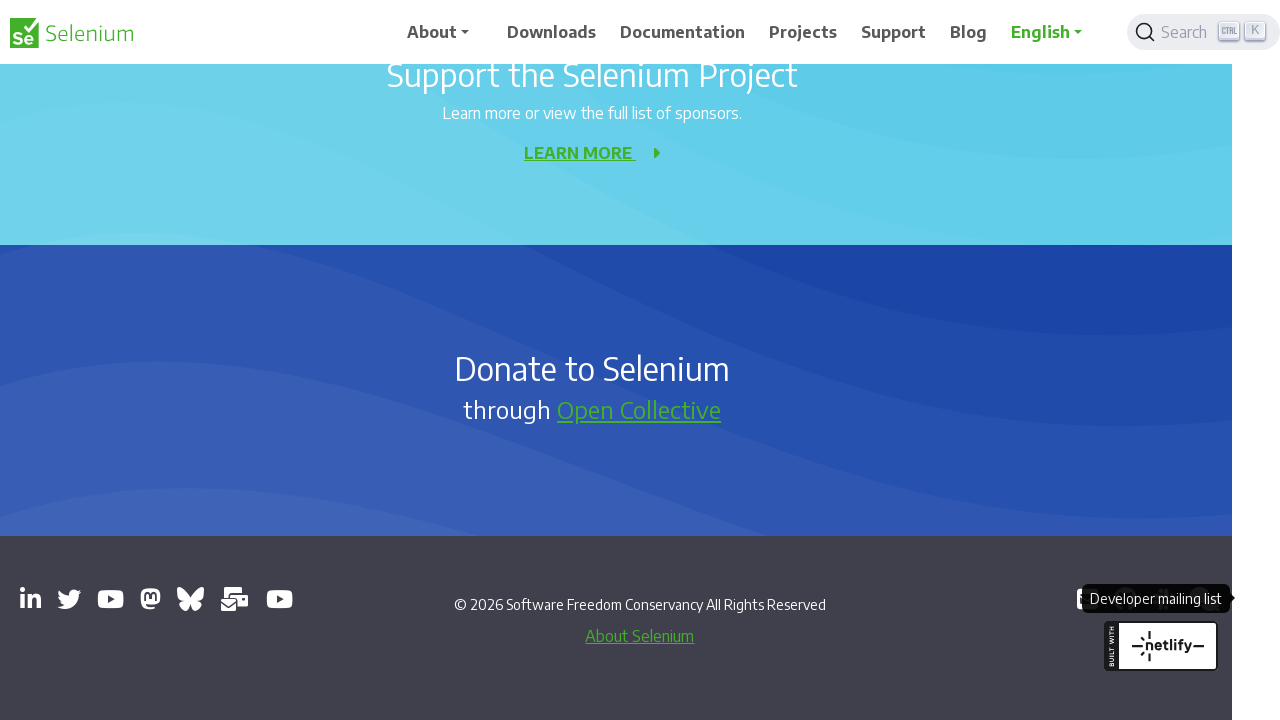

Switched to opened tab: chrome-error://chromewebdata/
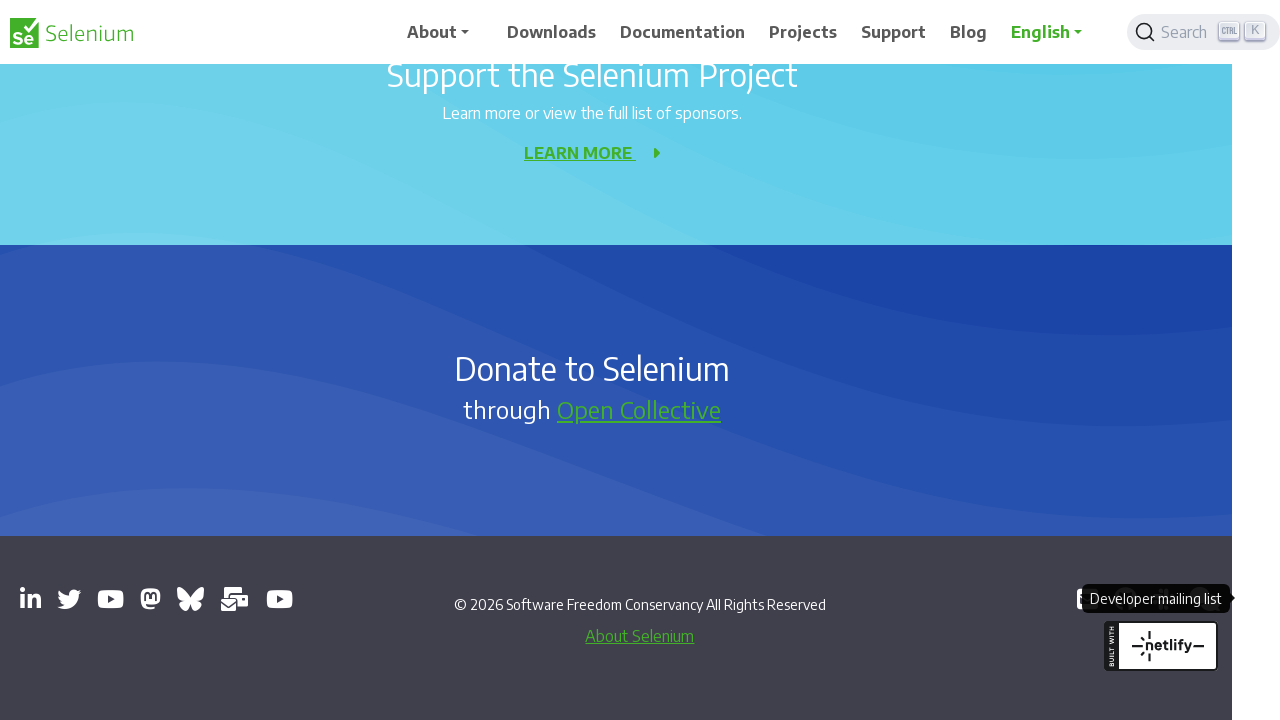

Waited for page to fully load
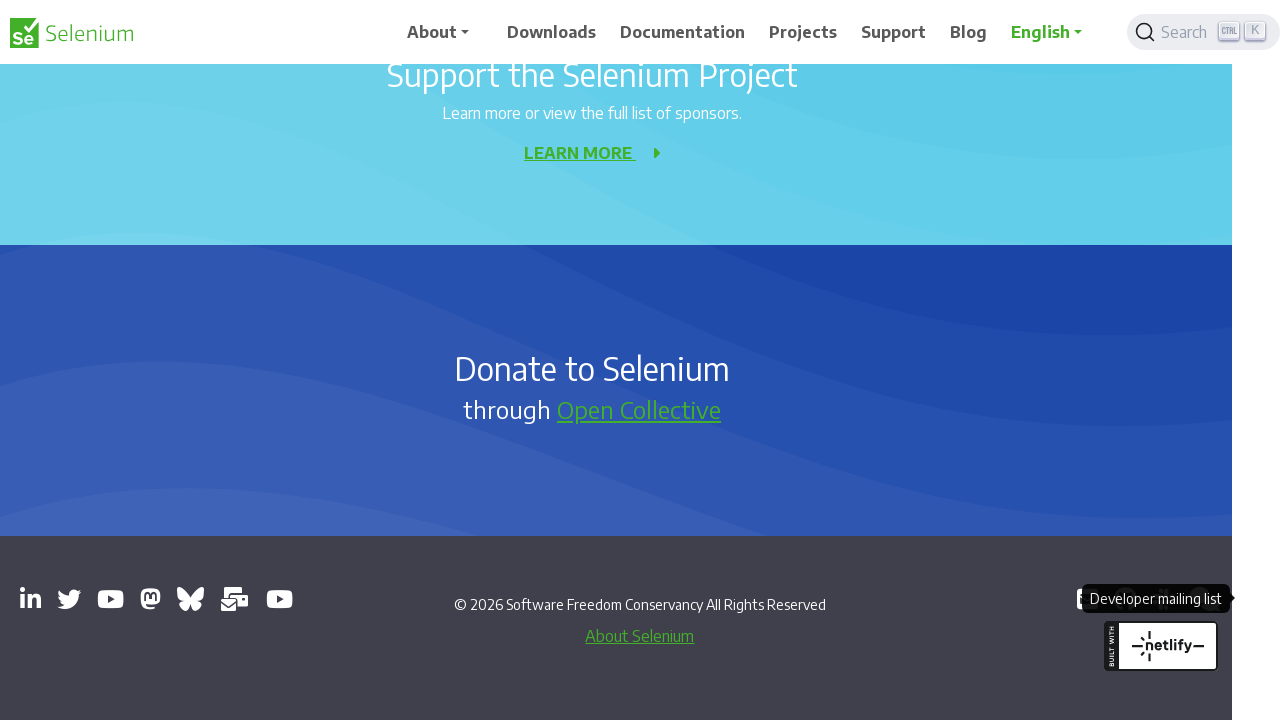

Switched to opened tab: chrome-error://chromewebdata/
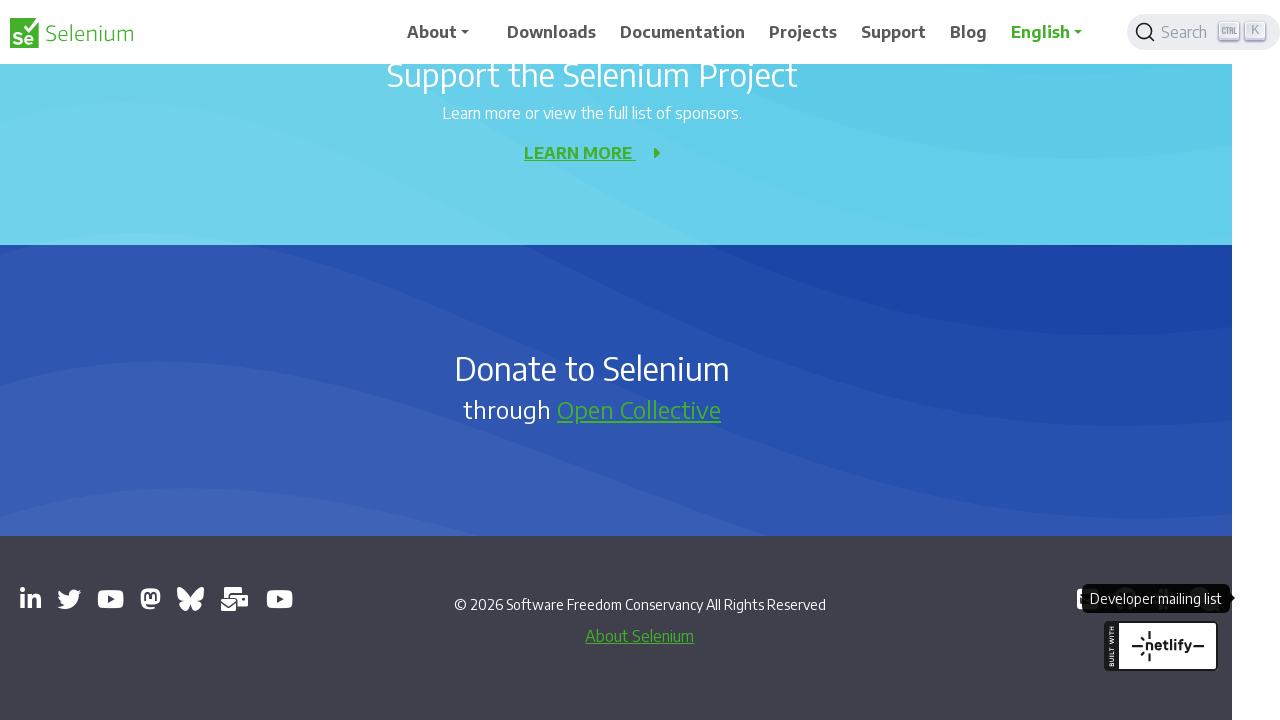

Waited for page to fully load
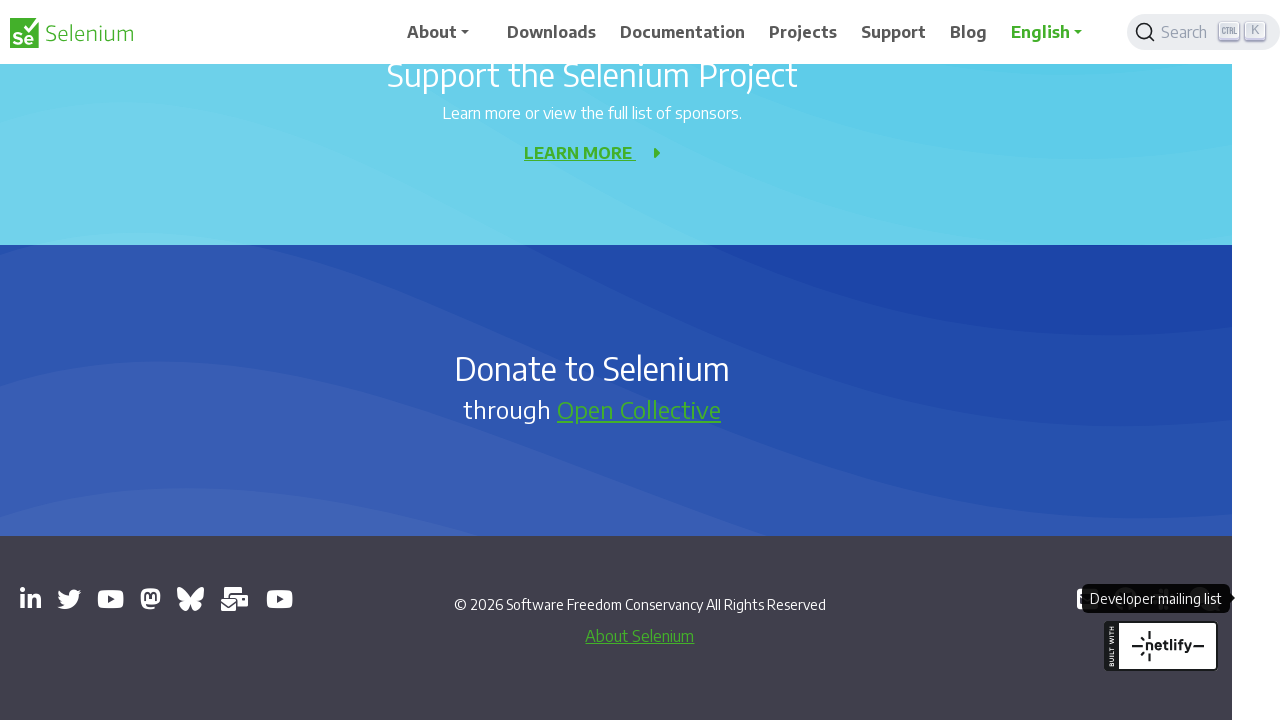

Switched to opened tab: https://www.youtube.com/@SeleniumHQProject
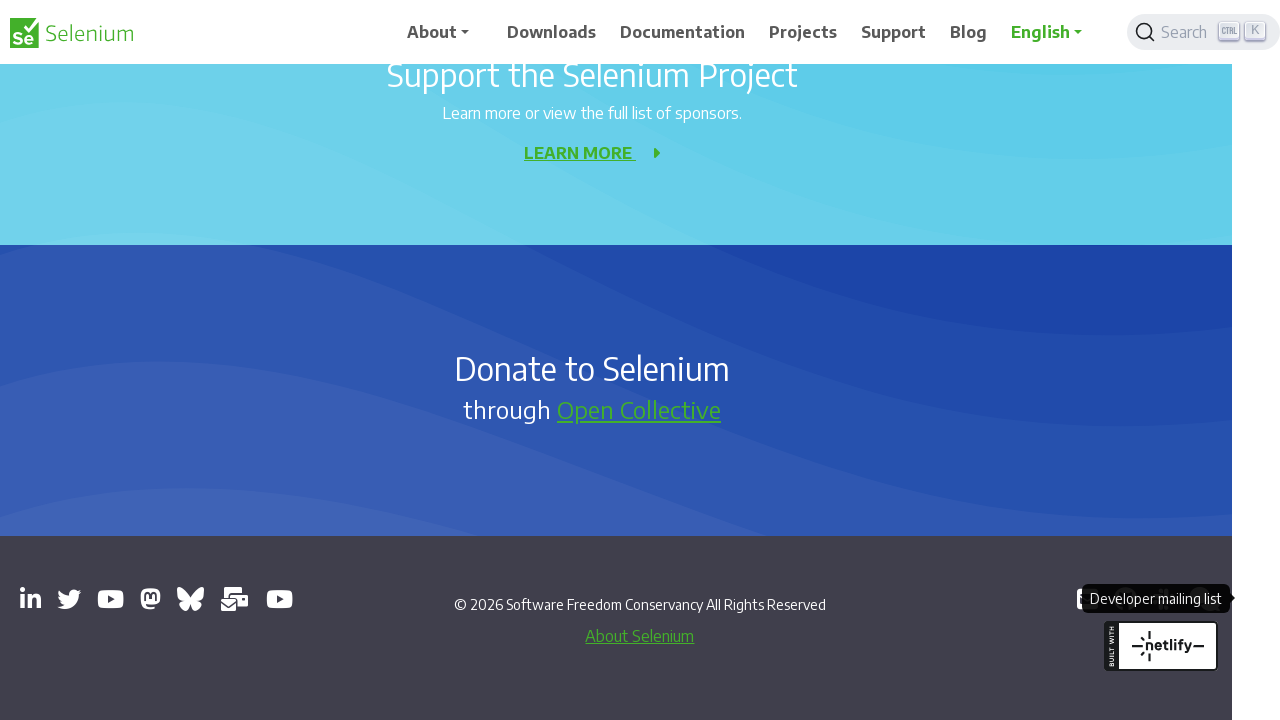

Waited for page to fully load
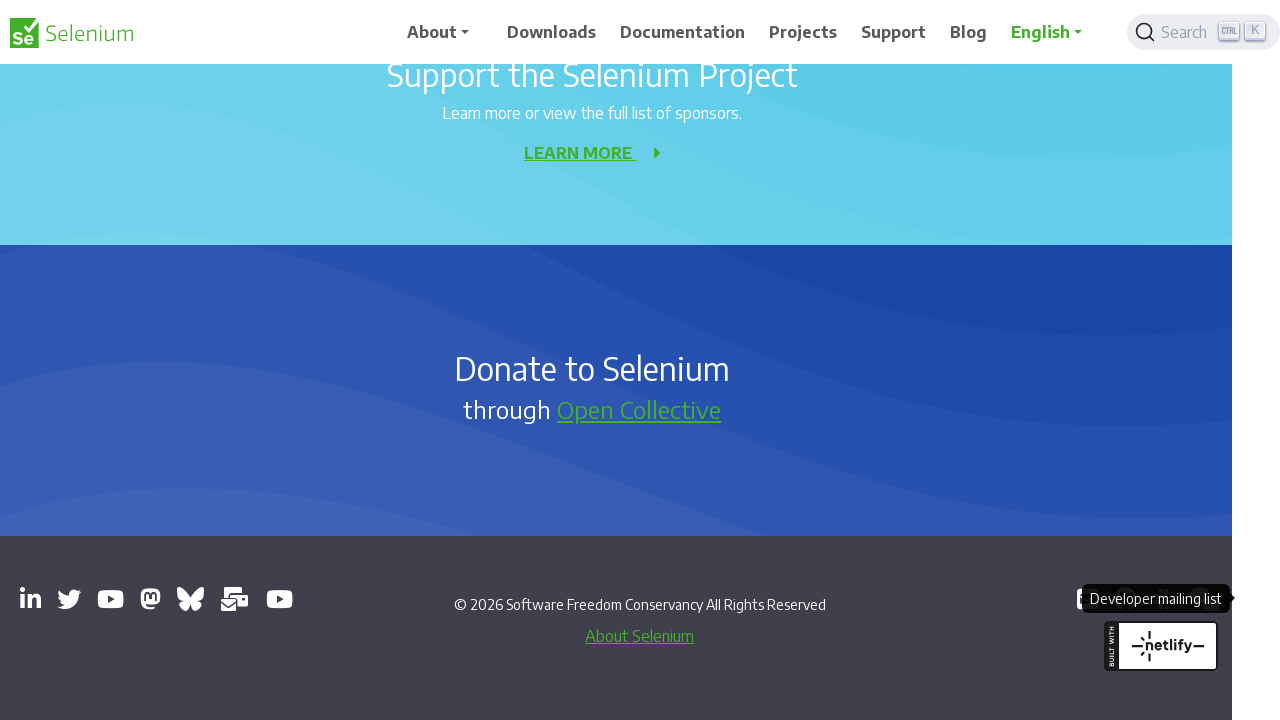

Switched to opened tab: https://mastodon.social/redirect/accounts/110869641967823055
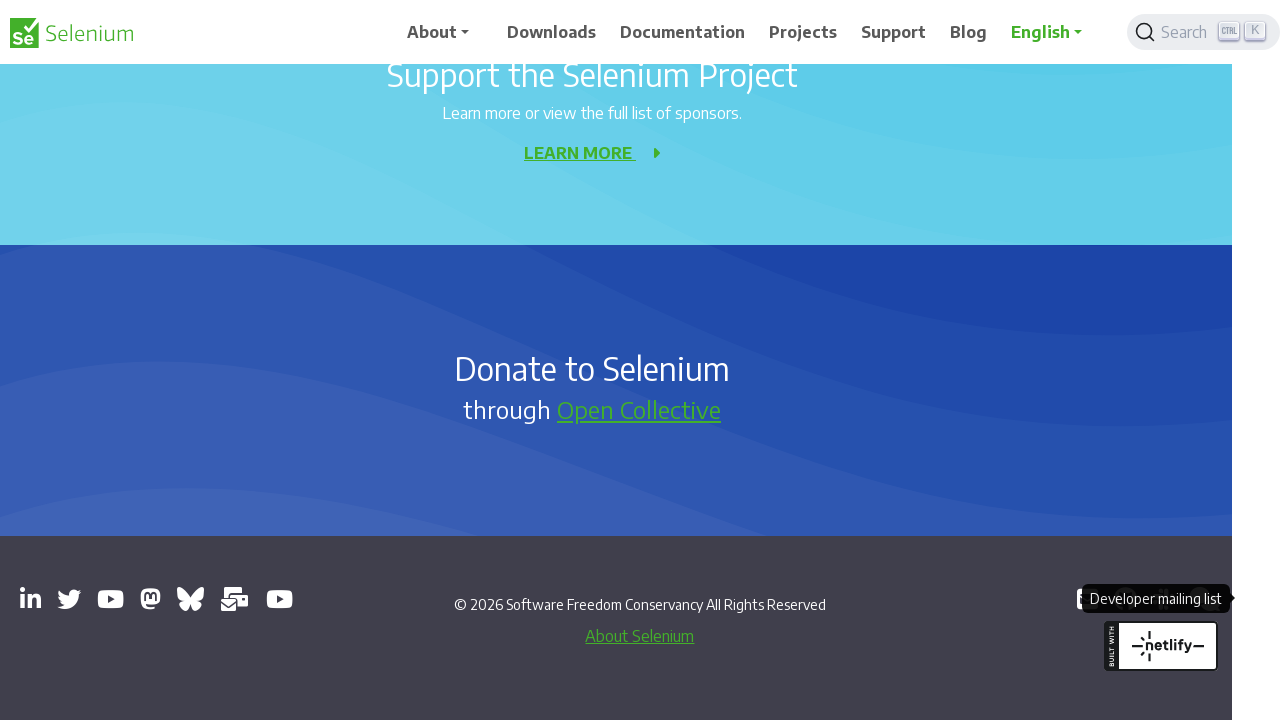

Waited for page to fully load
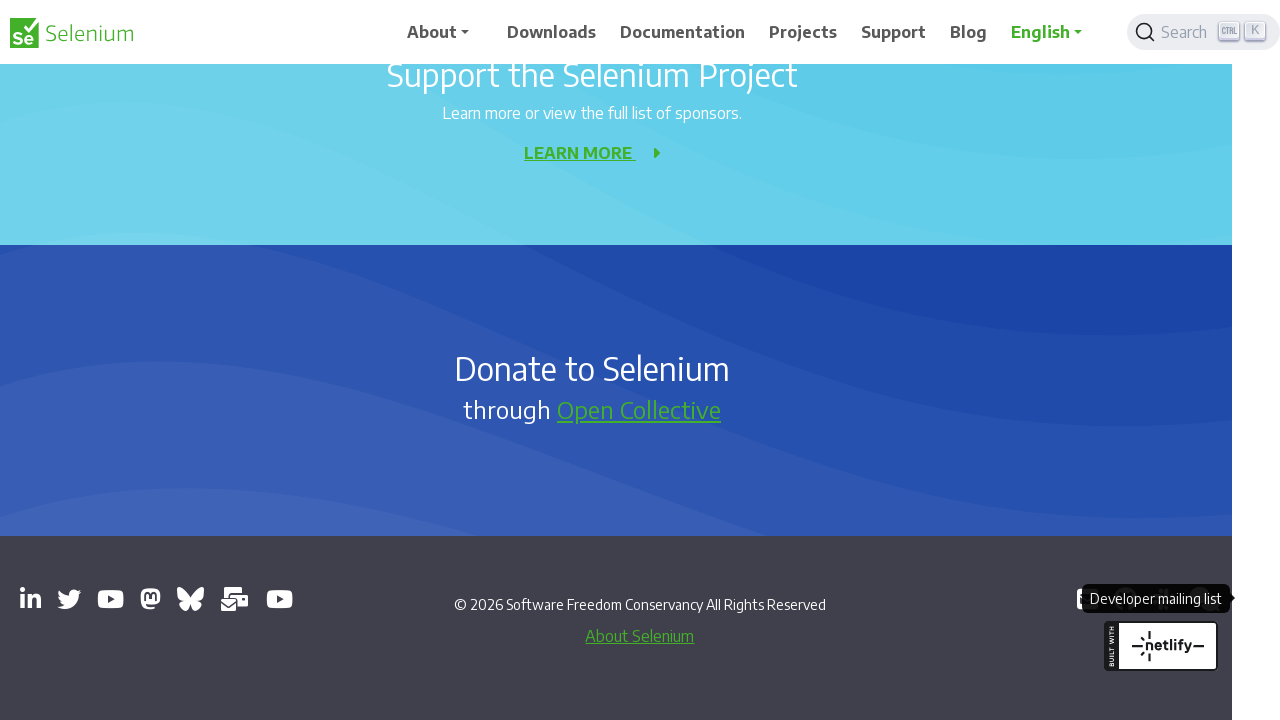

Switched to opened tab: https://bsky.app/profile/seleniumconf.bsky.social
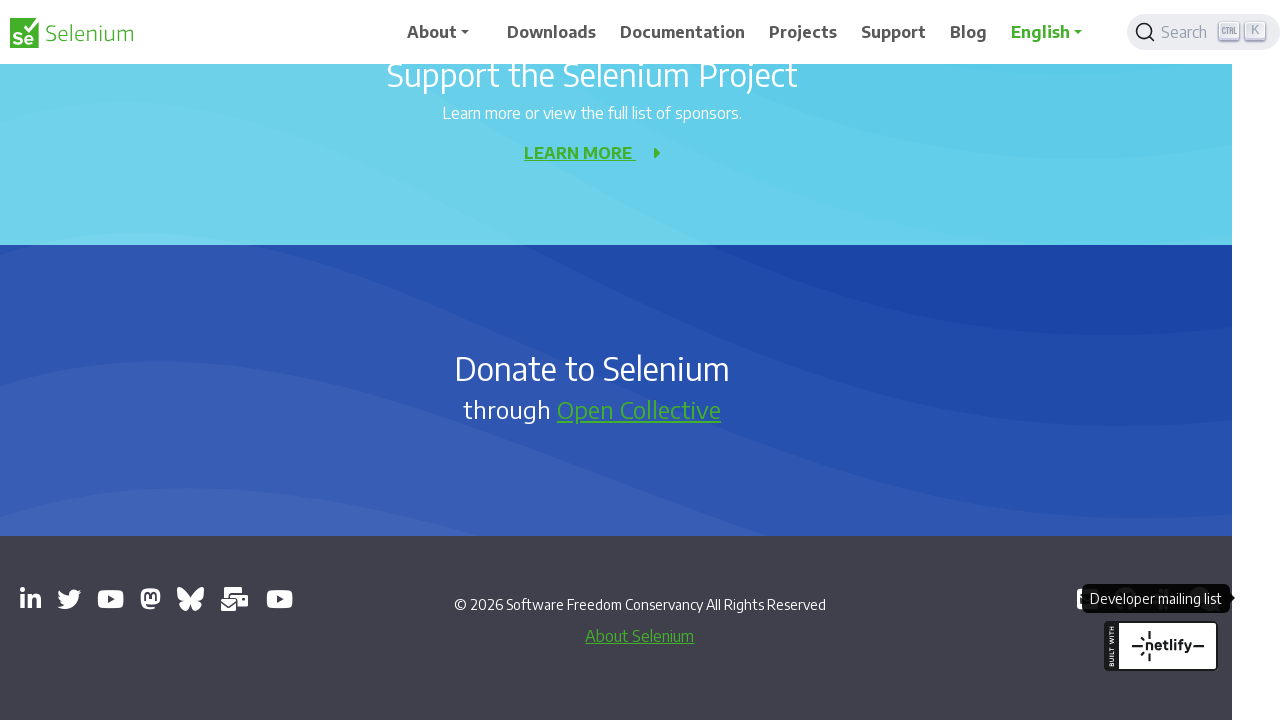

Waited for page to fully load
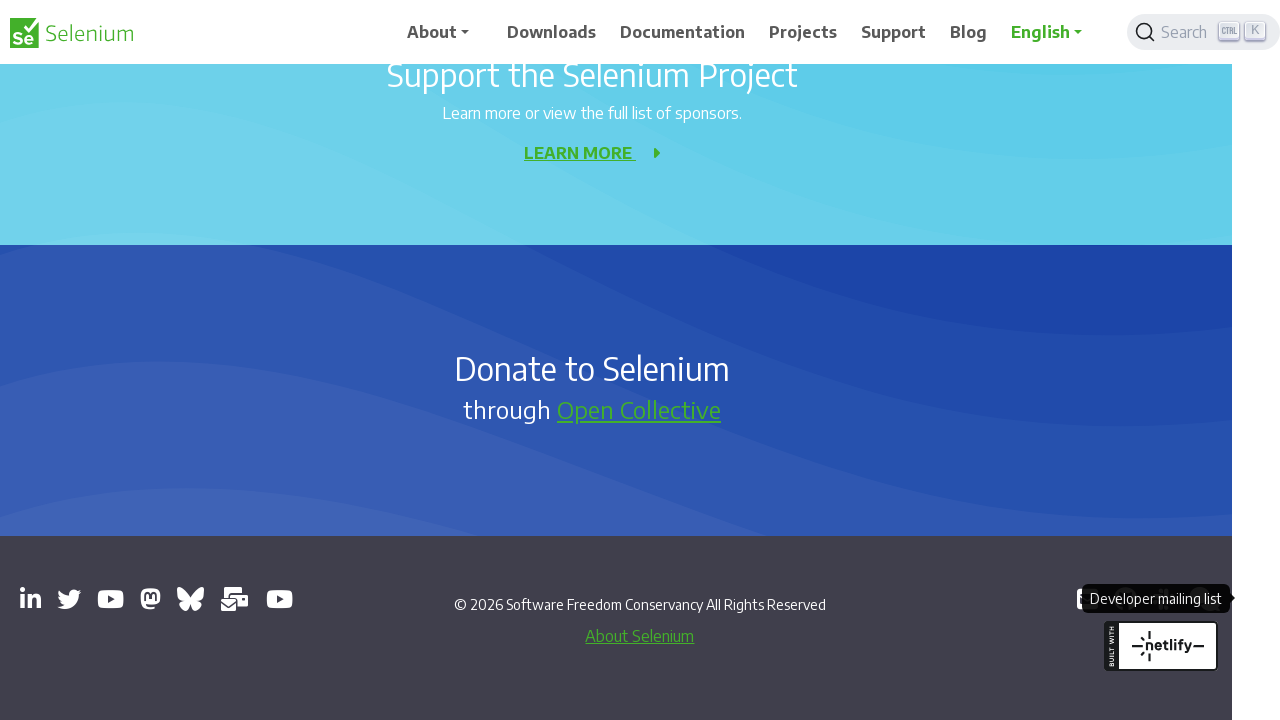

Switched to opened tab: https://groups.google.com/g/selenium-users
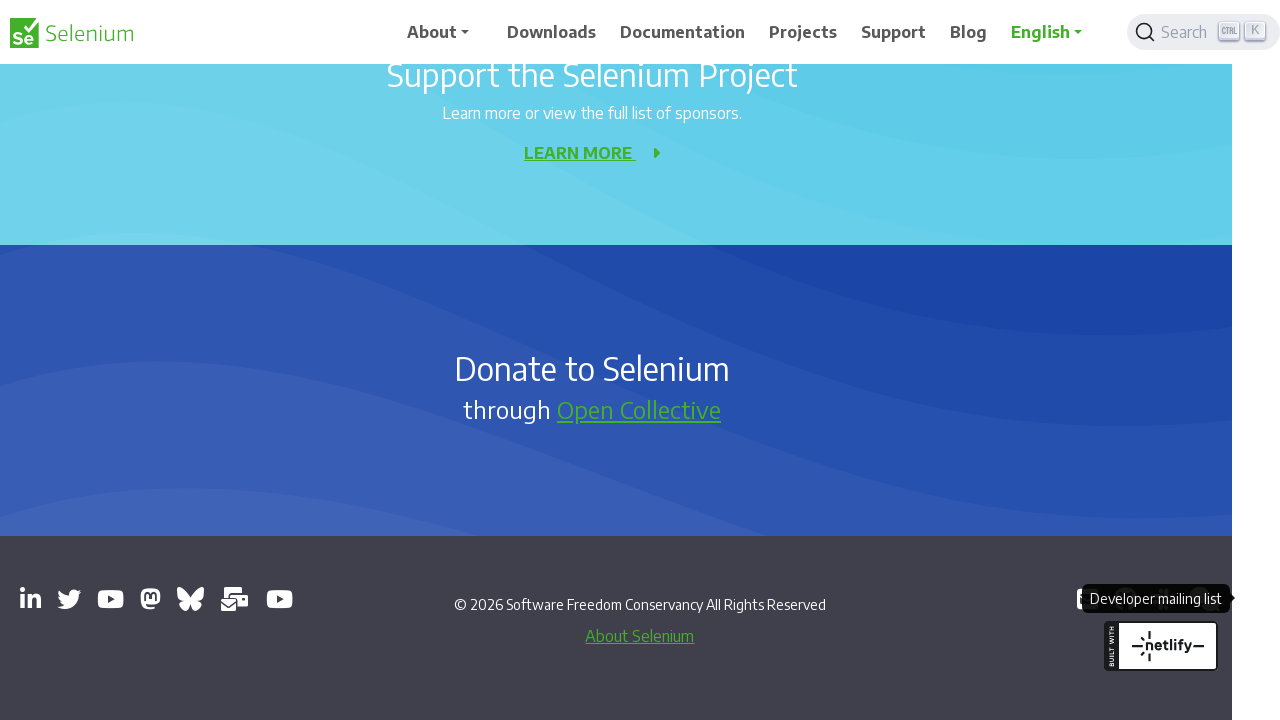

Waited for page to fully load
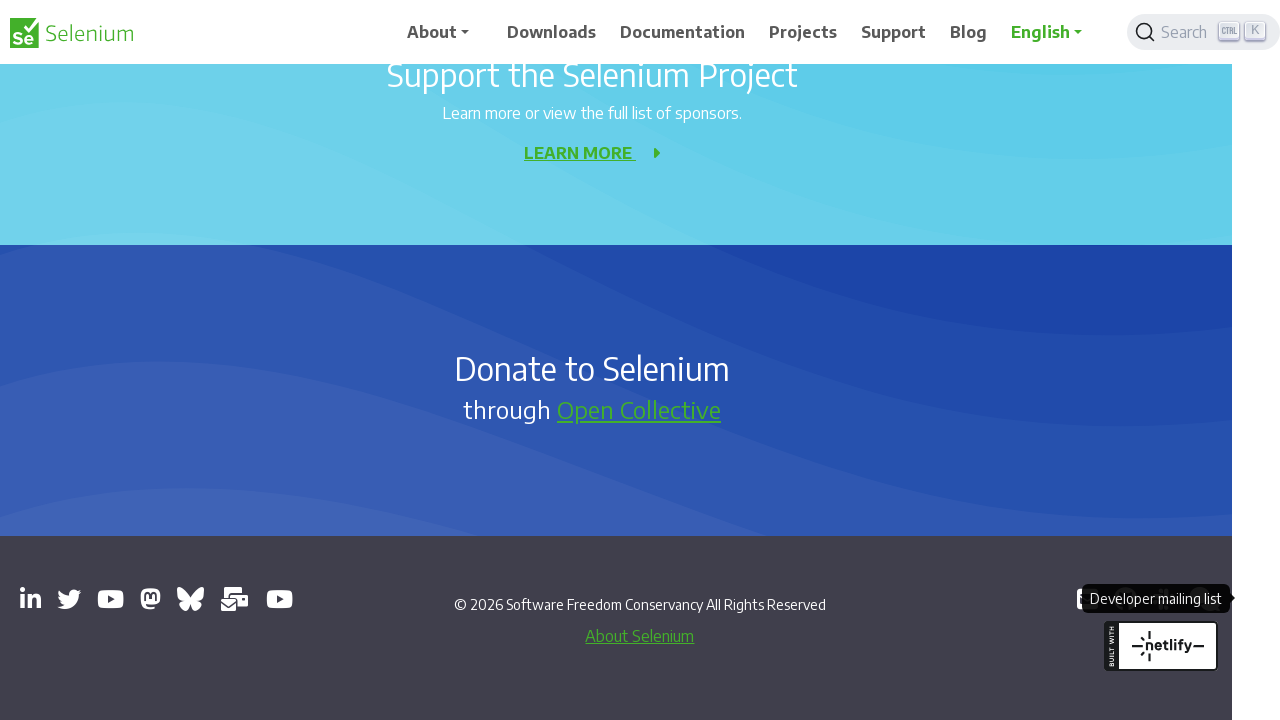

Switched to opened tab: https://www.youtube.com/channel/UCbDlgX_613xNMrDqCe3QNEw
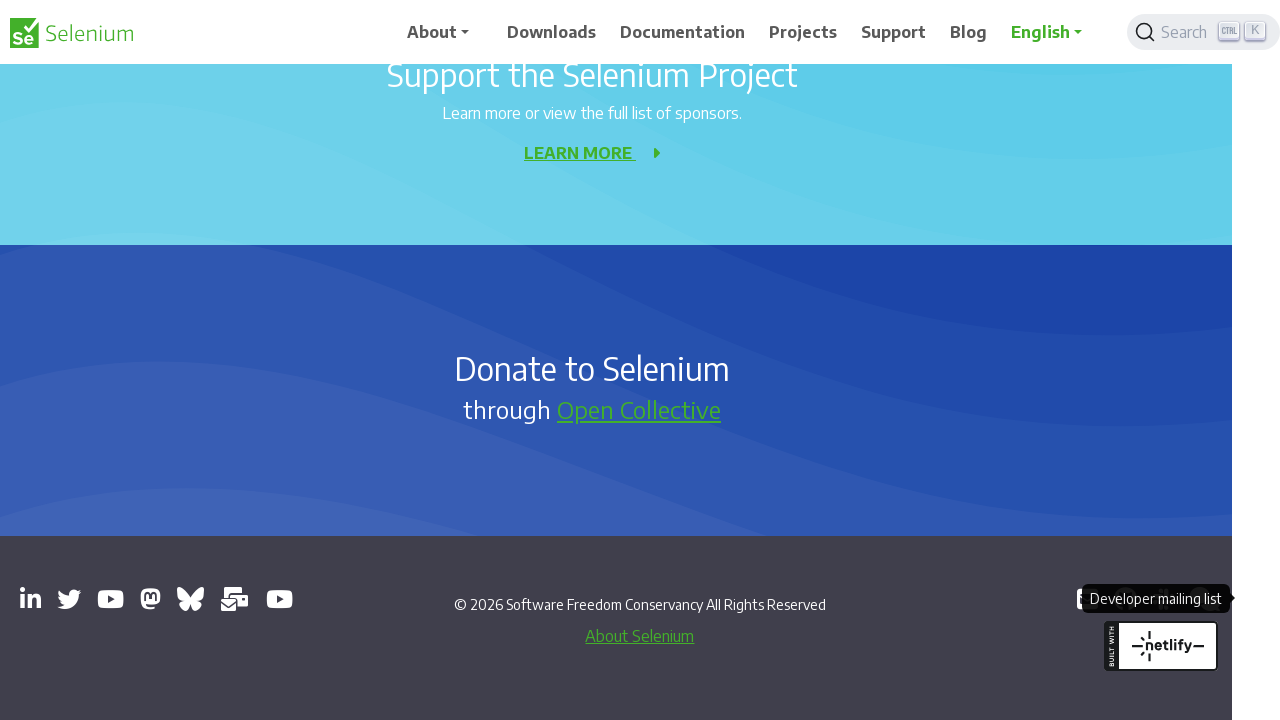

Waited for page to fully load
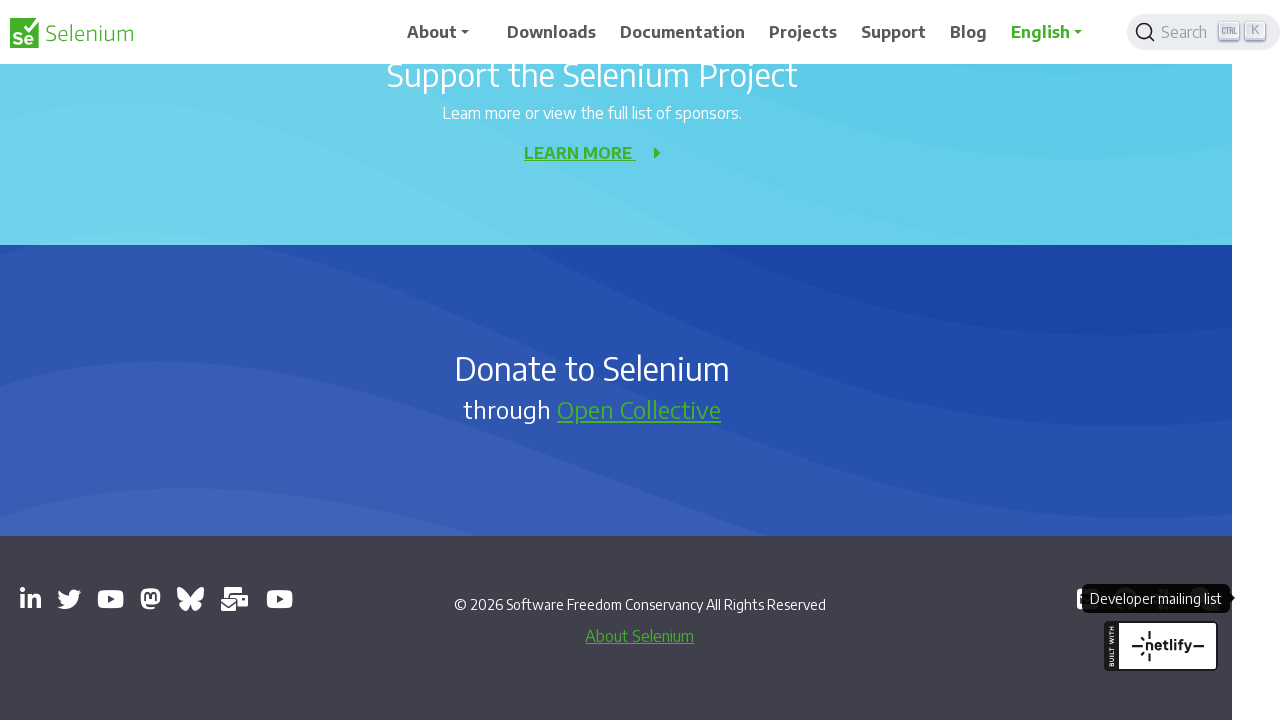

Switched to opened tab: https://github.com/seleniumhq/selenium
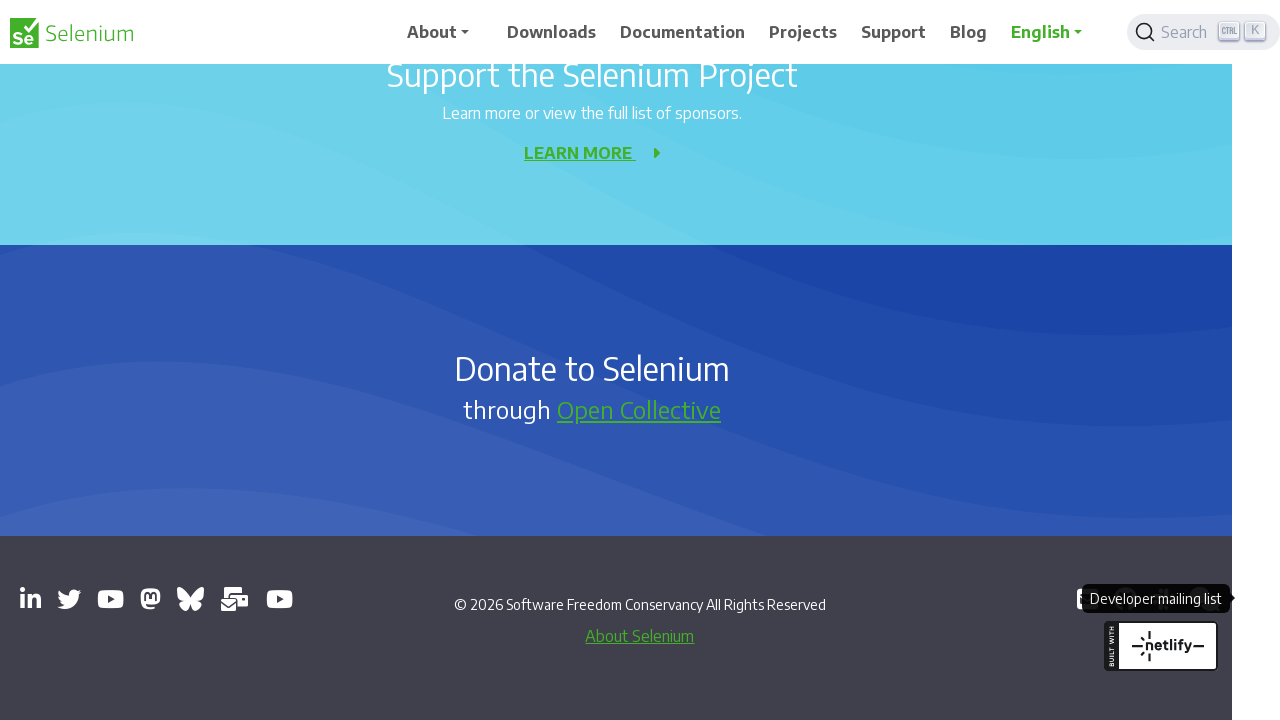

Waited for page to fully load
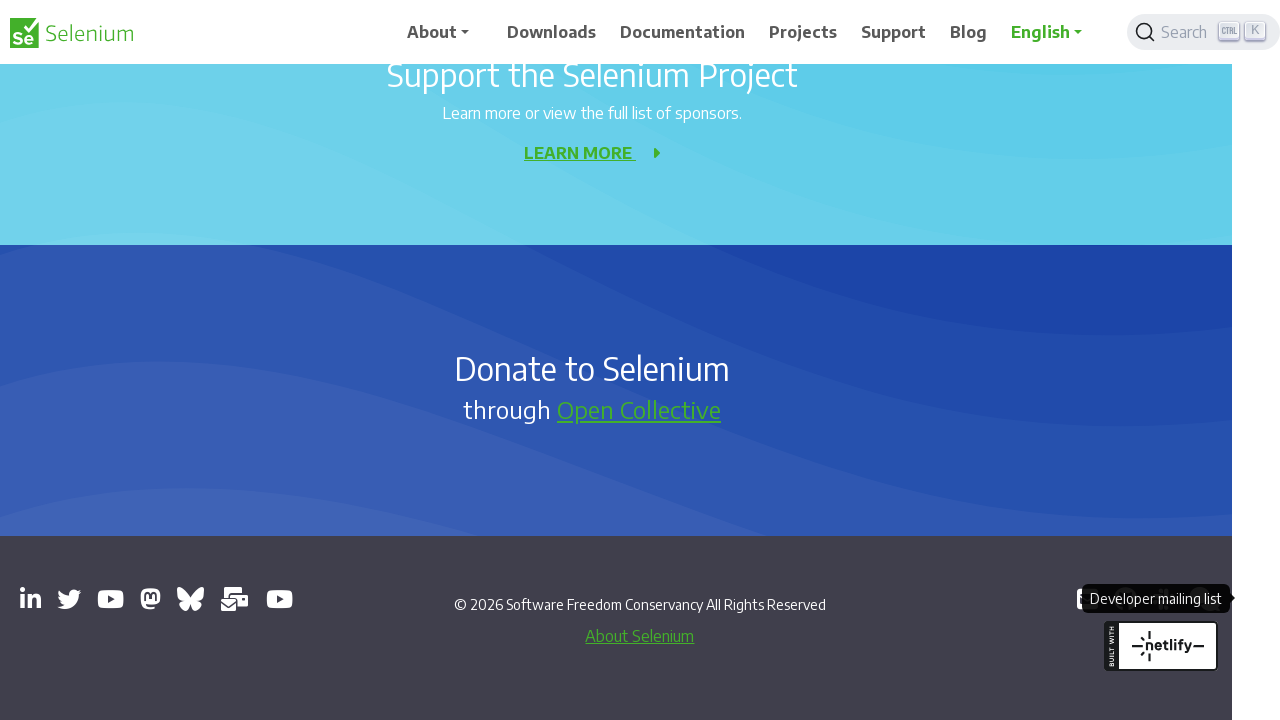

Switched to opened tab: https://inviter.co/seleniumhq
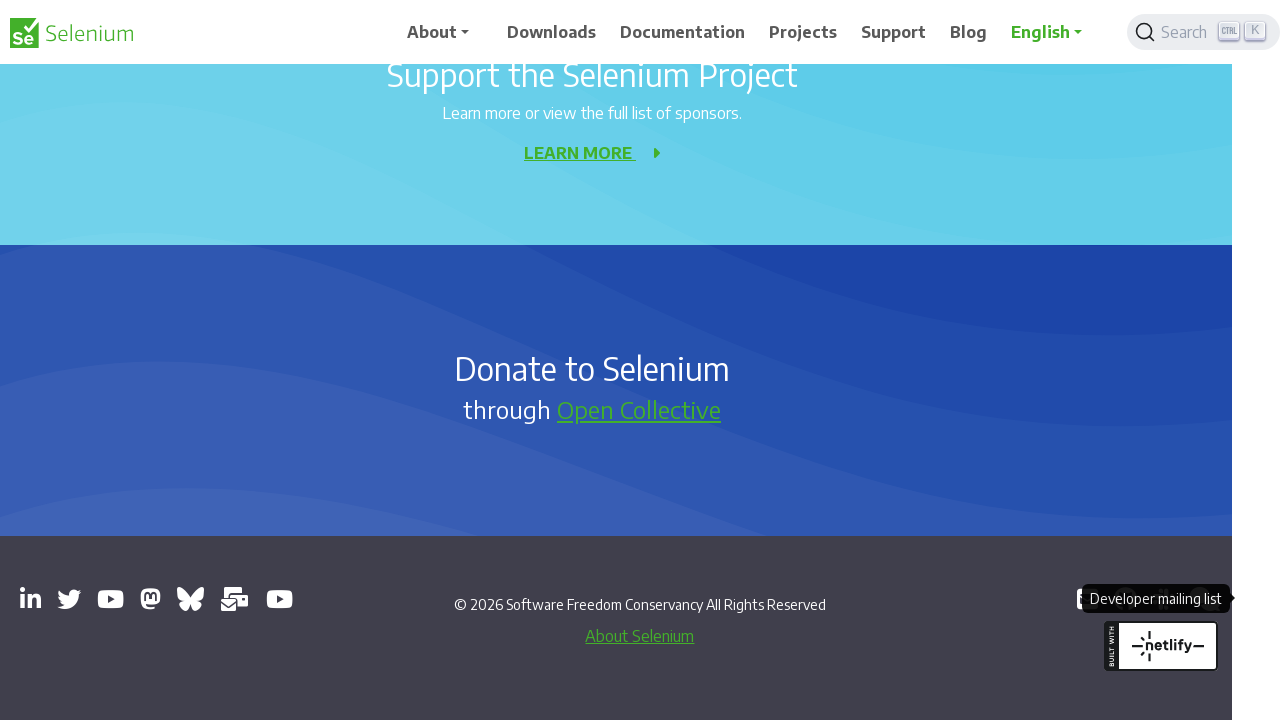

Waited for page to fully load
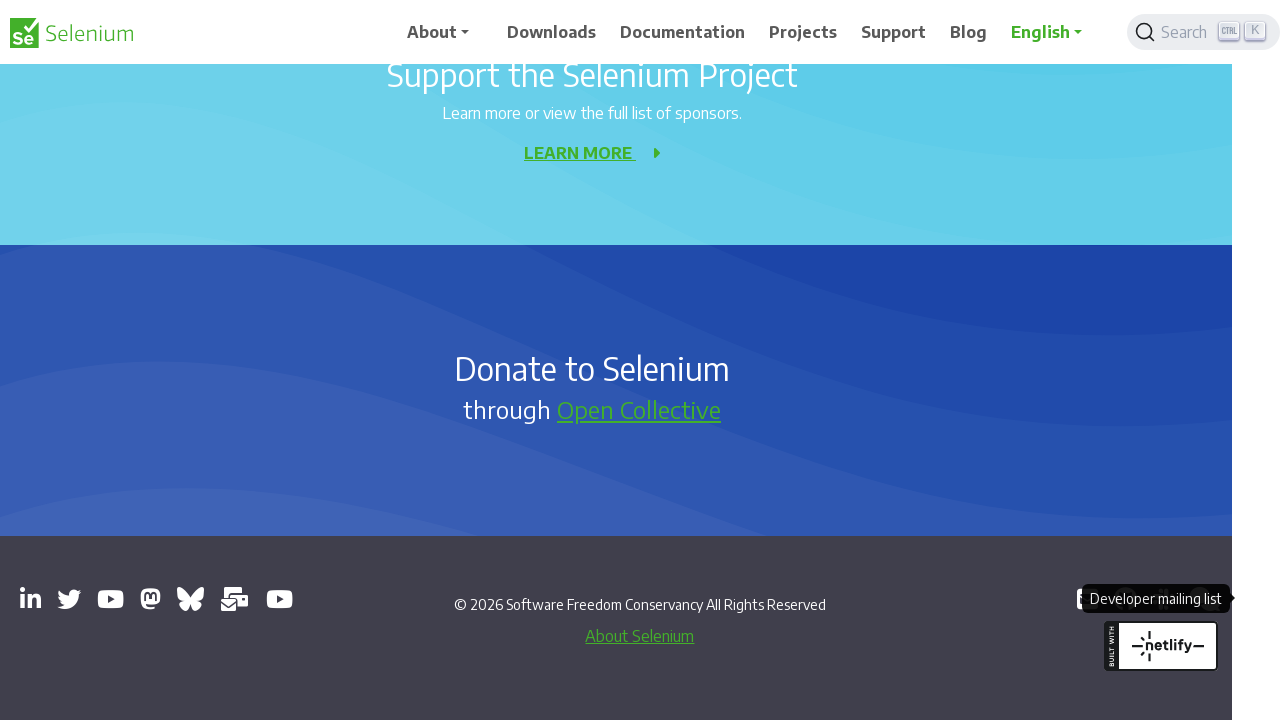

Switched to opened tab: https://web.libera.chat/#selenium
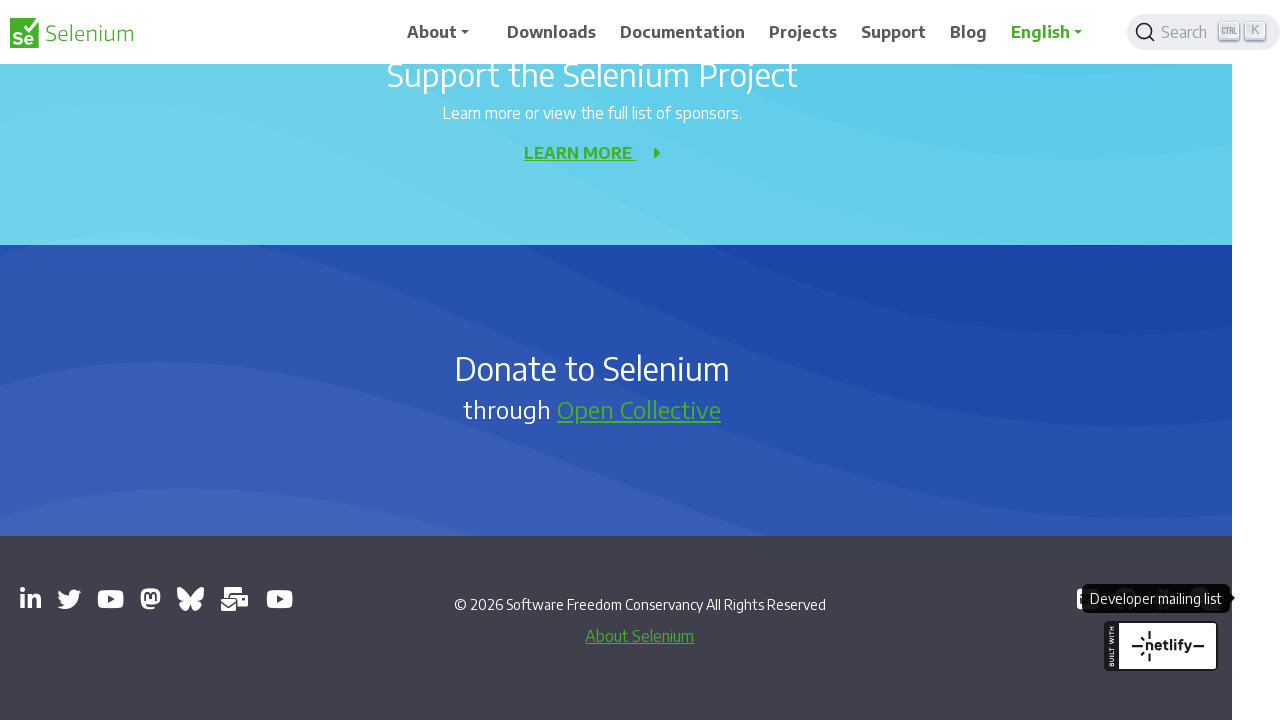

Waited for page to fully load
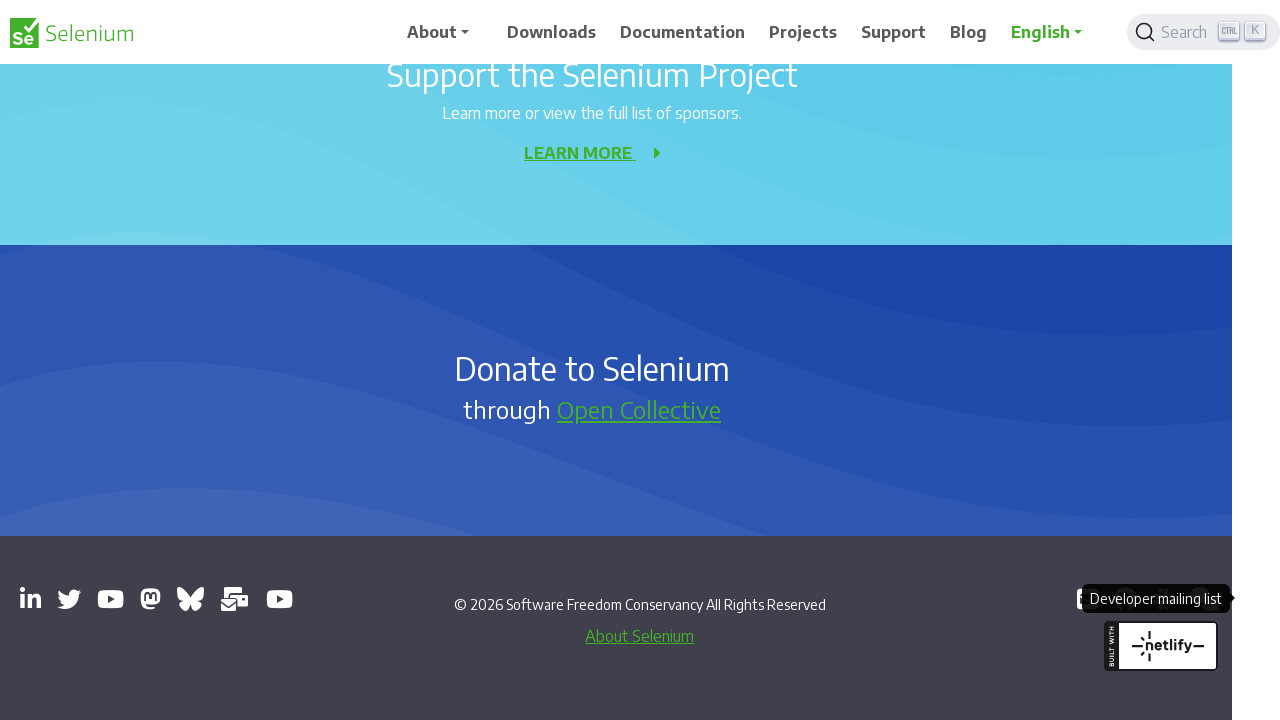

Switched to opened tab: https://groups.google.com/g/selenium-developers
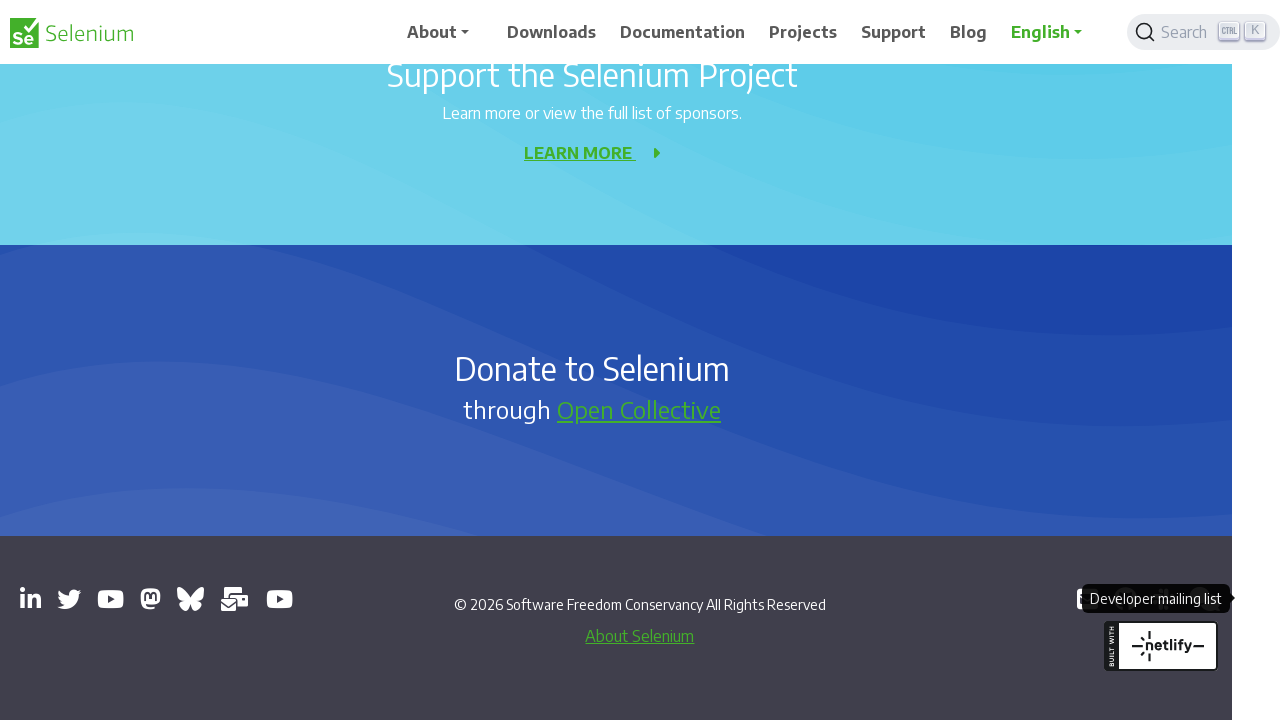

Waited for page to fully load
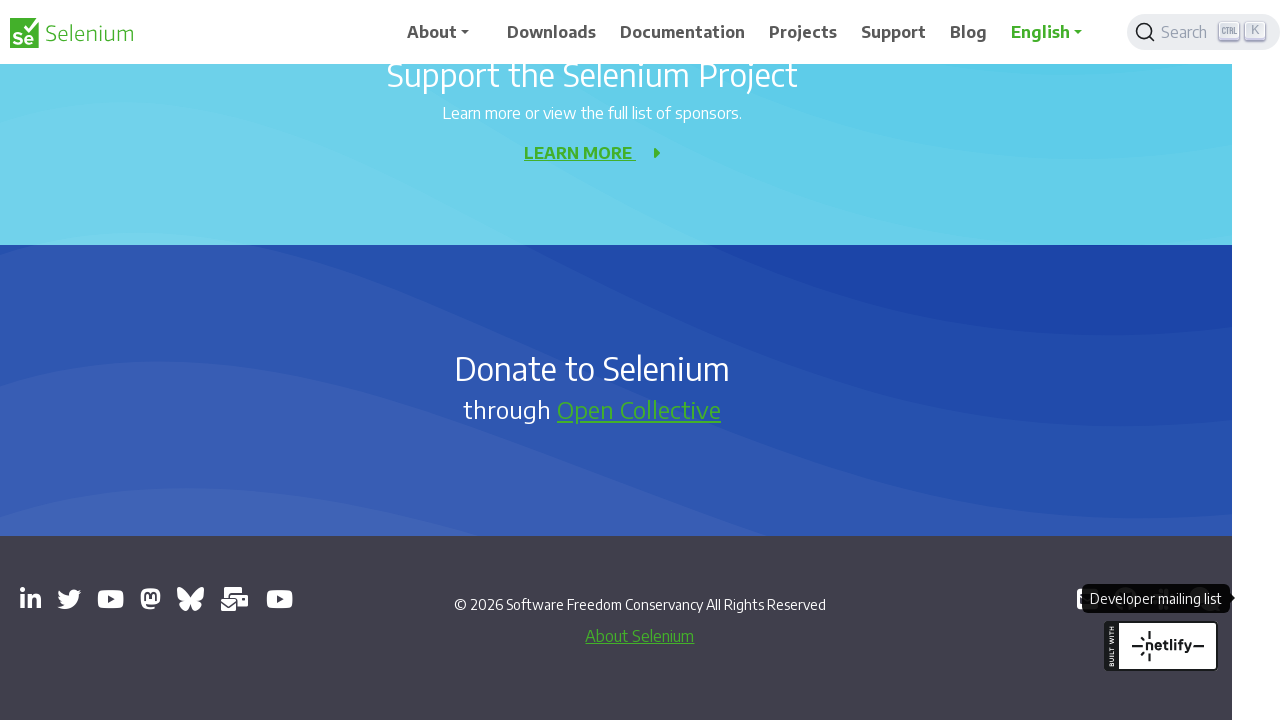

Closed opened tab
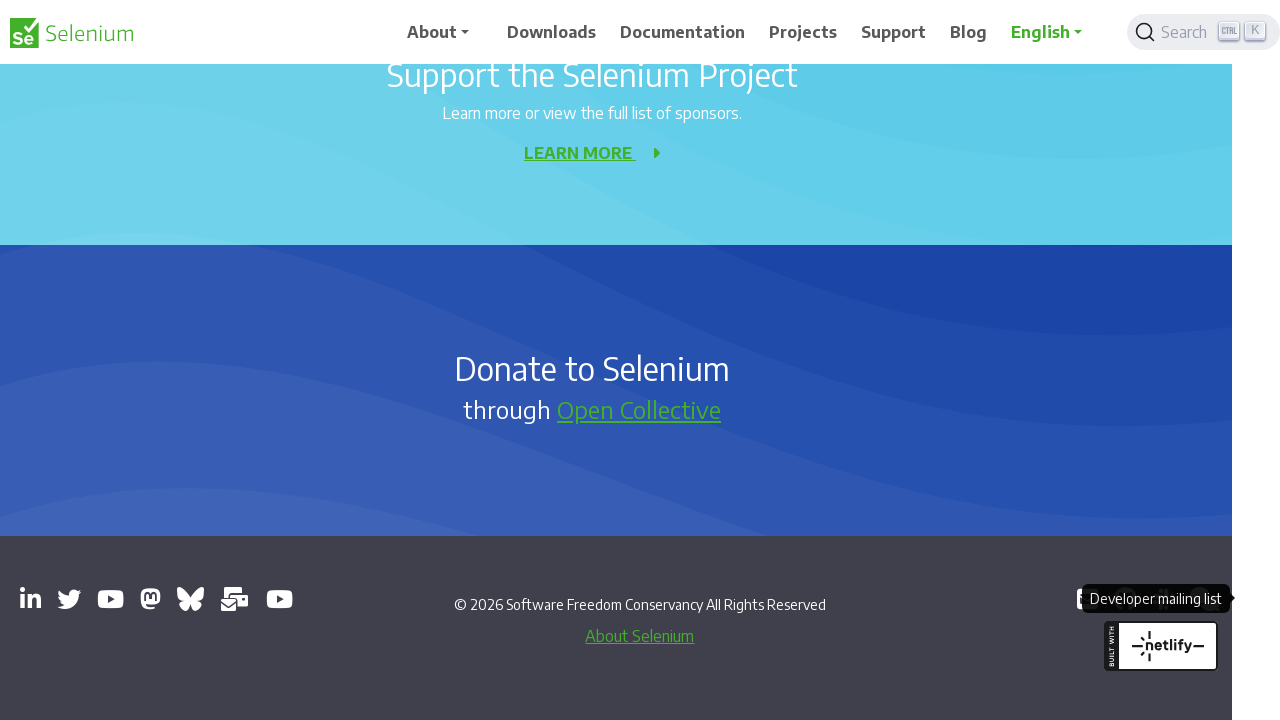

Closed opened tab
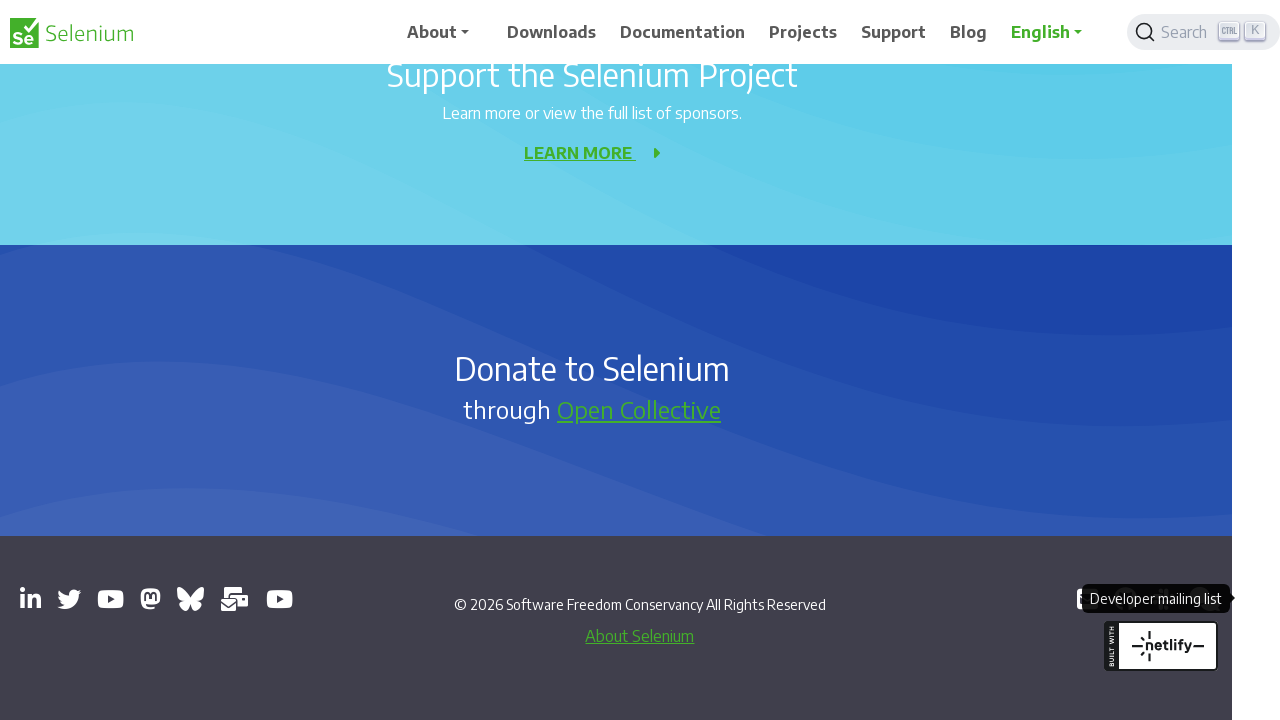

Closed opened tab
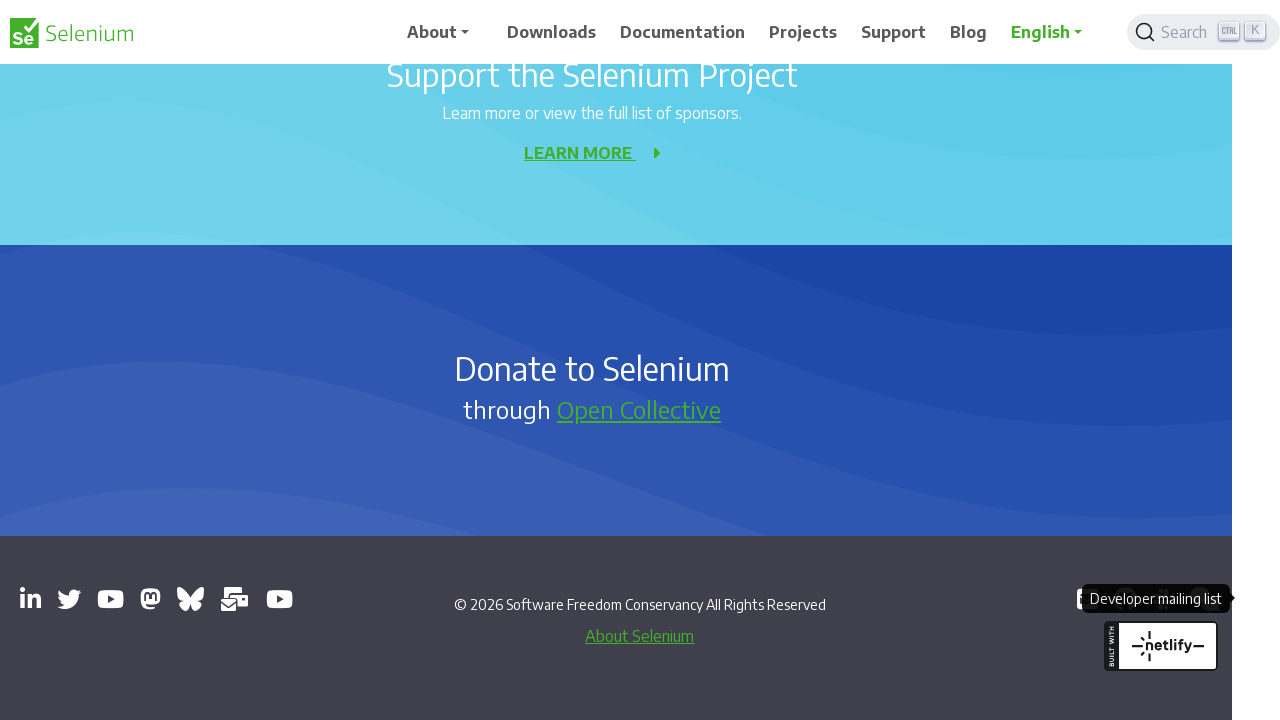

Closed opened tab
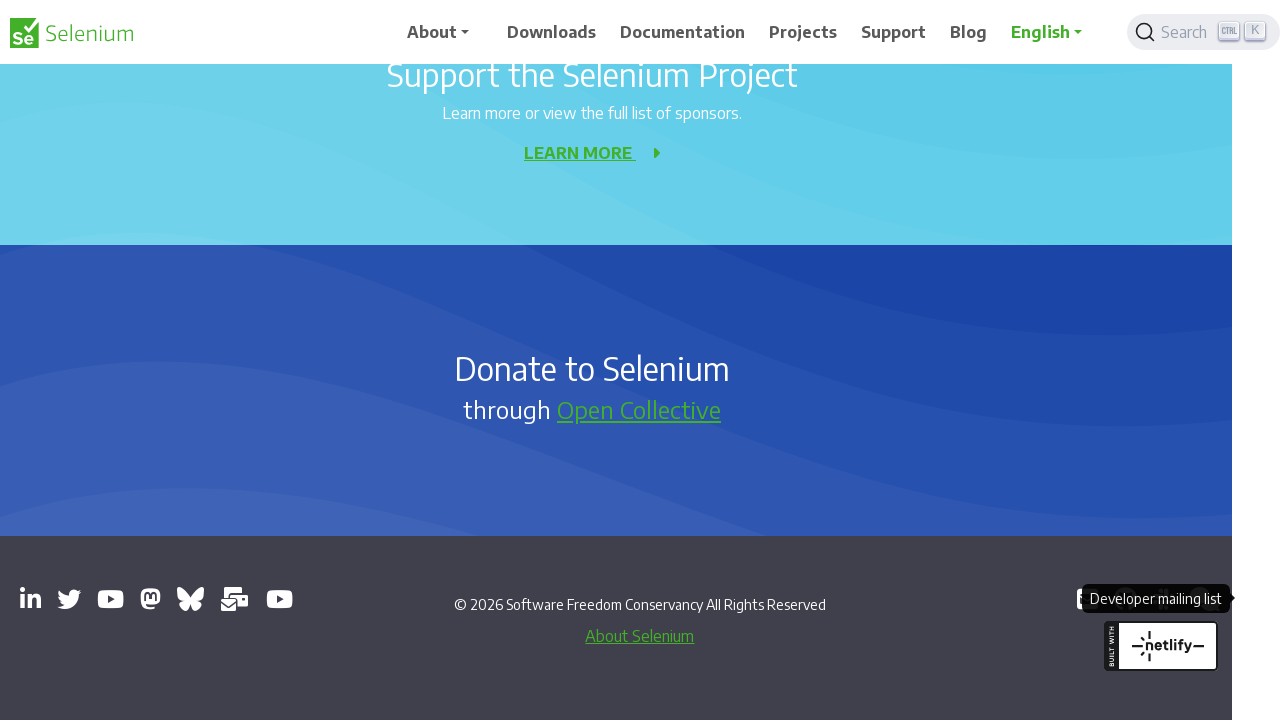

Closed opened tab
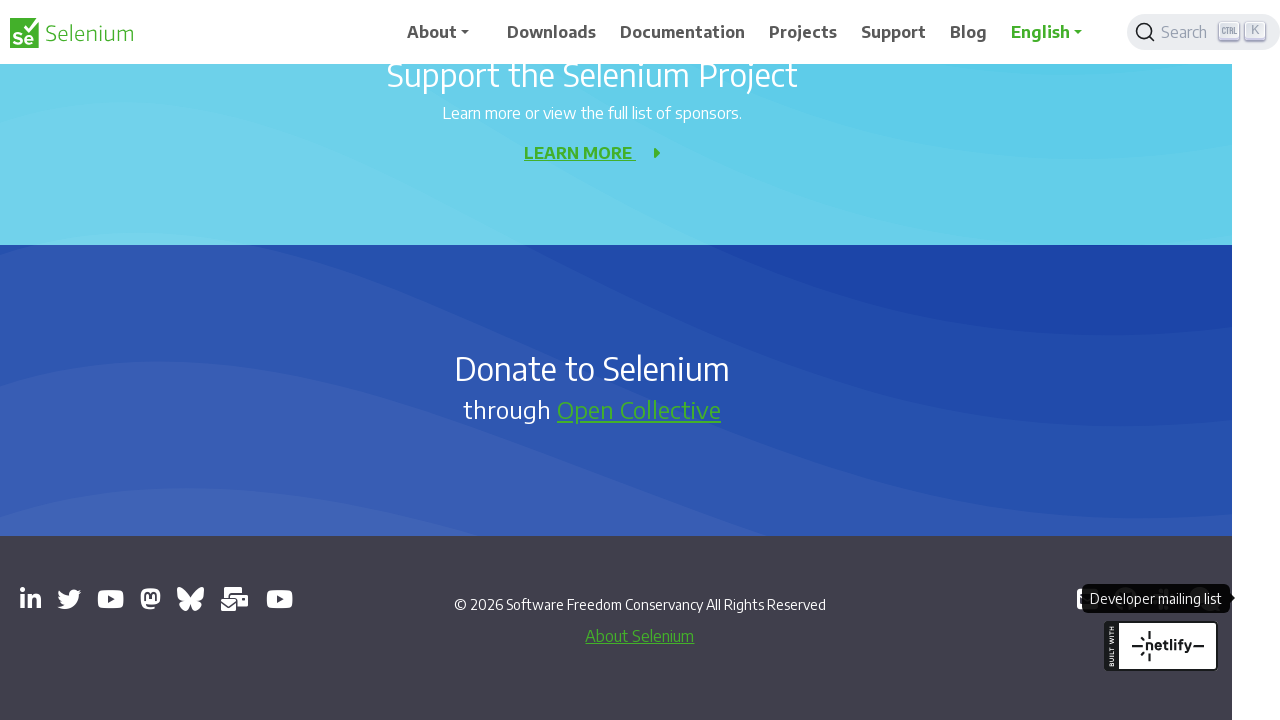

Closed opened tab
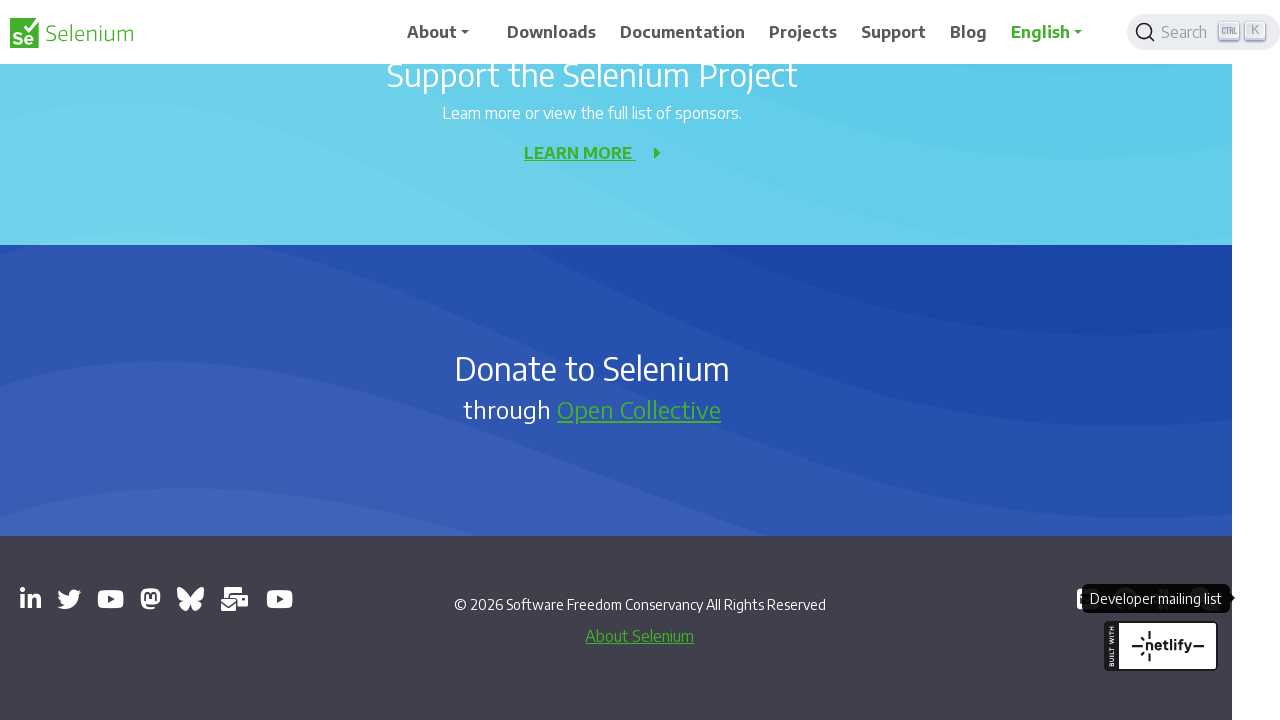

Closed opened tab
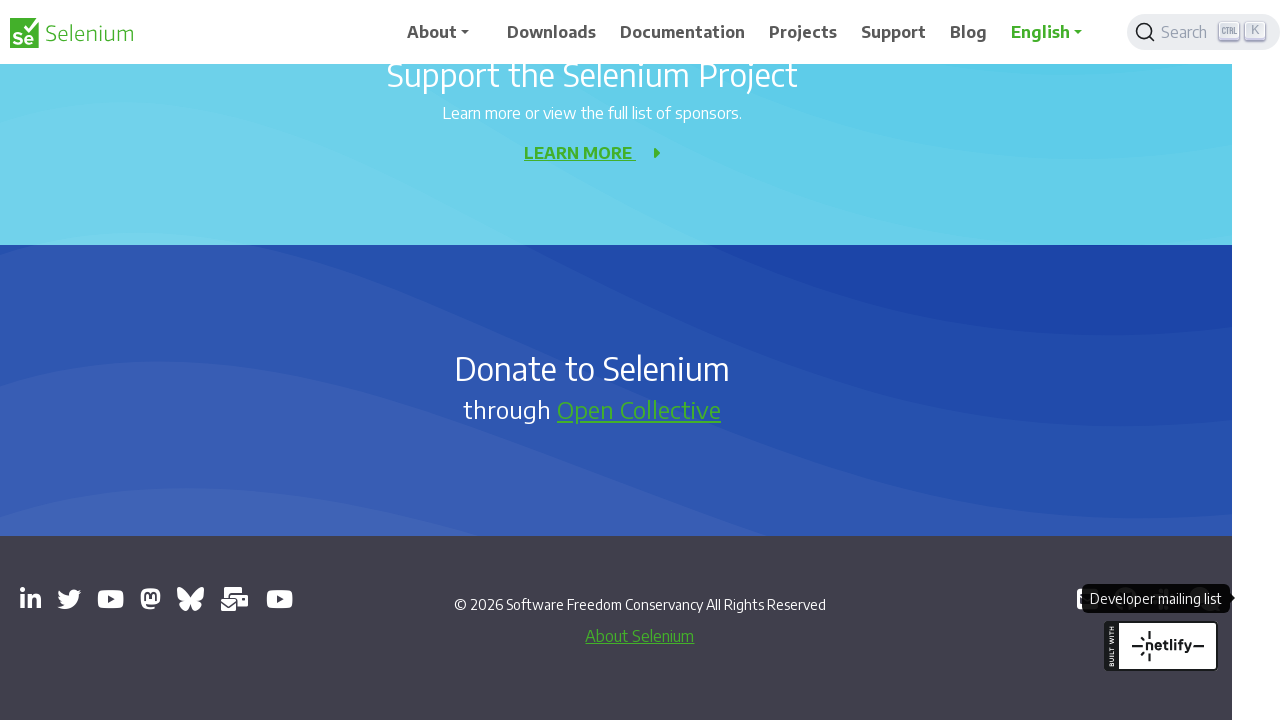

Closed opened tab
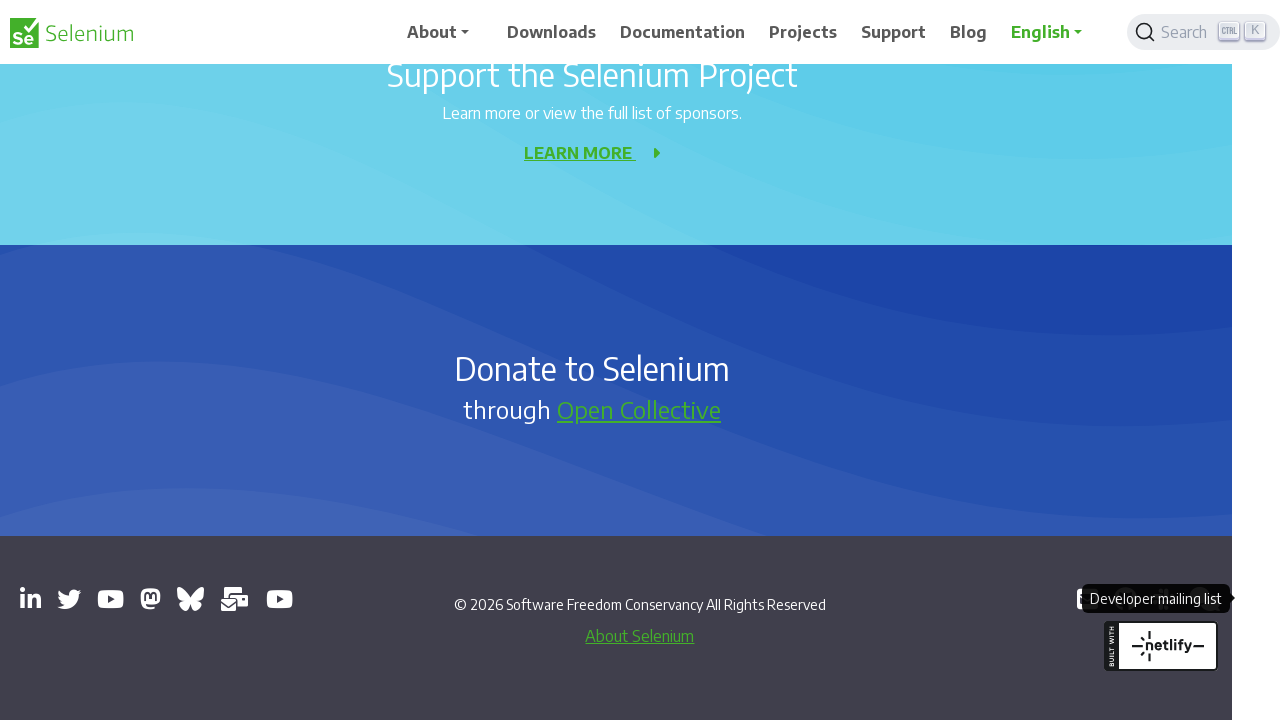

Closed opened tab
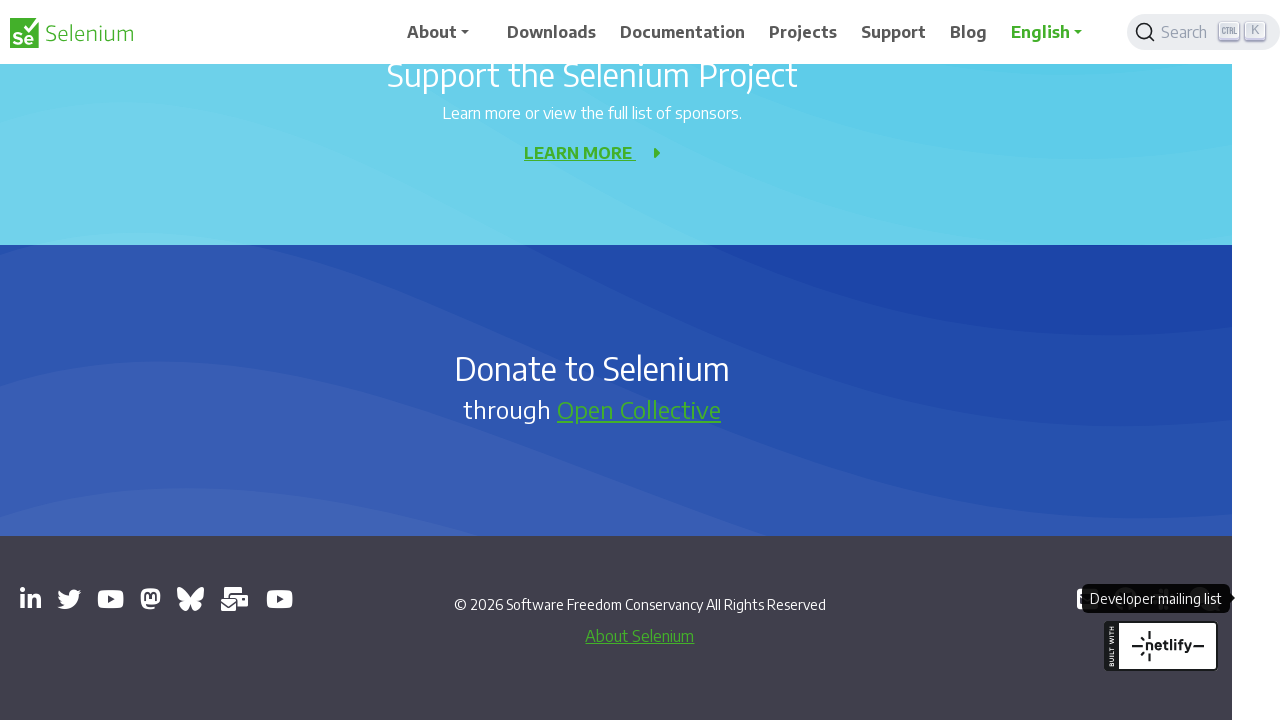

Closed opened tab
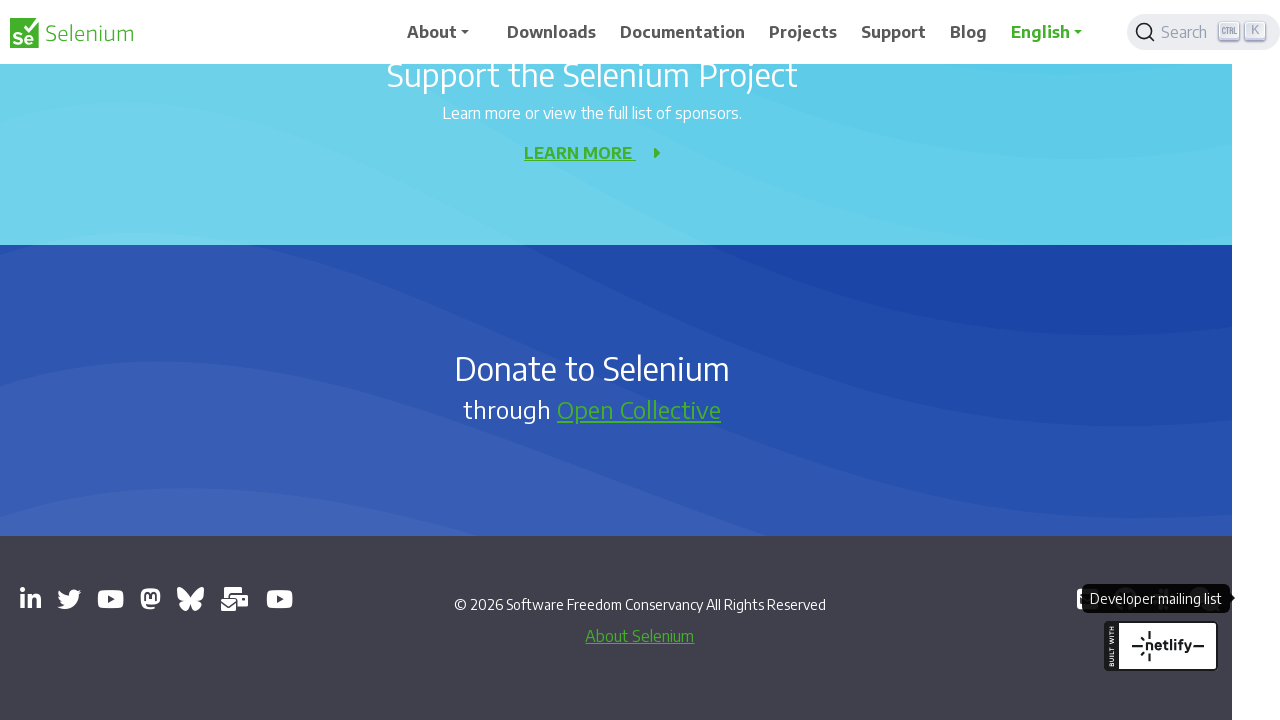

Closed opened tab
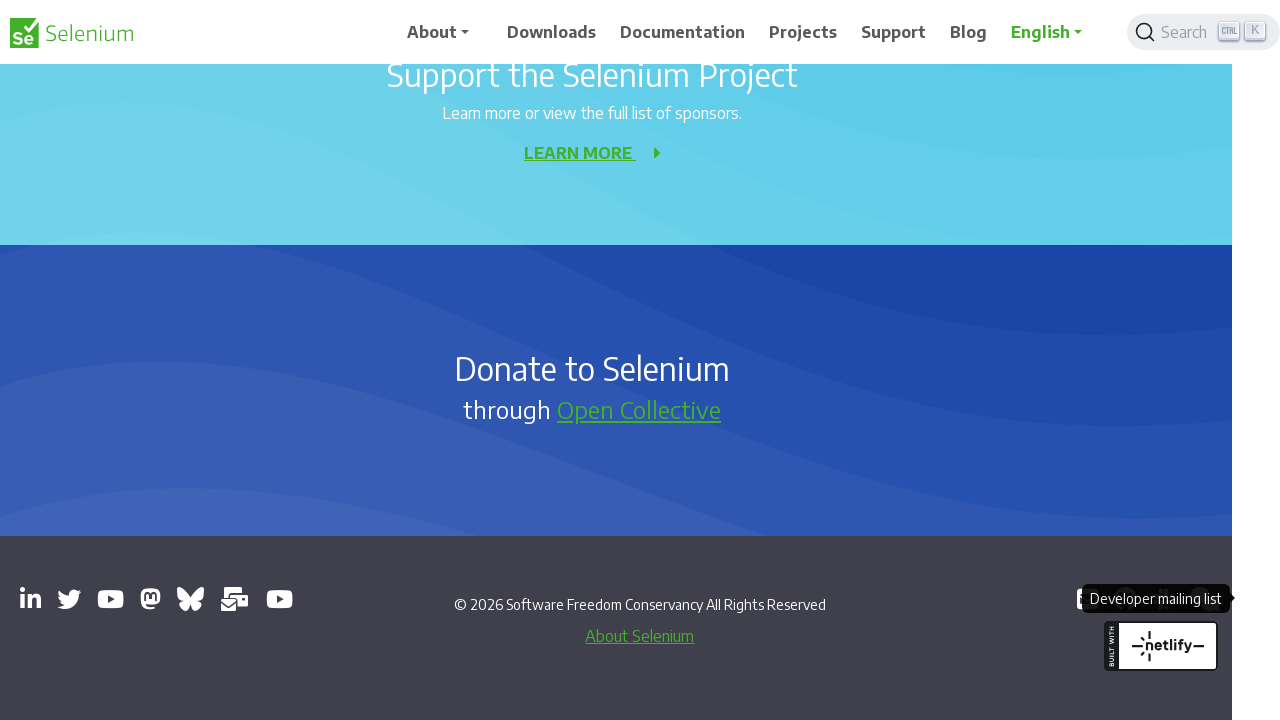

Closed opened tab
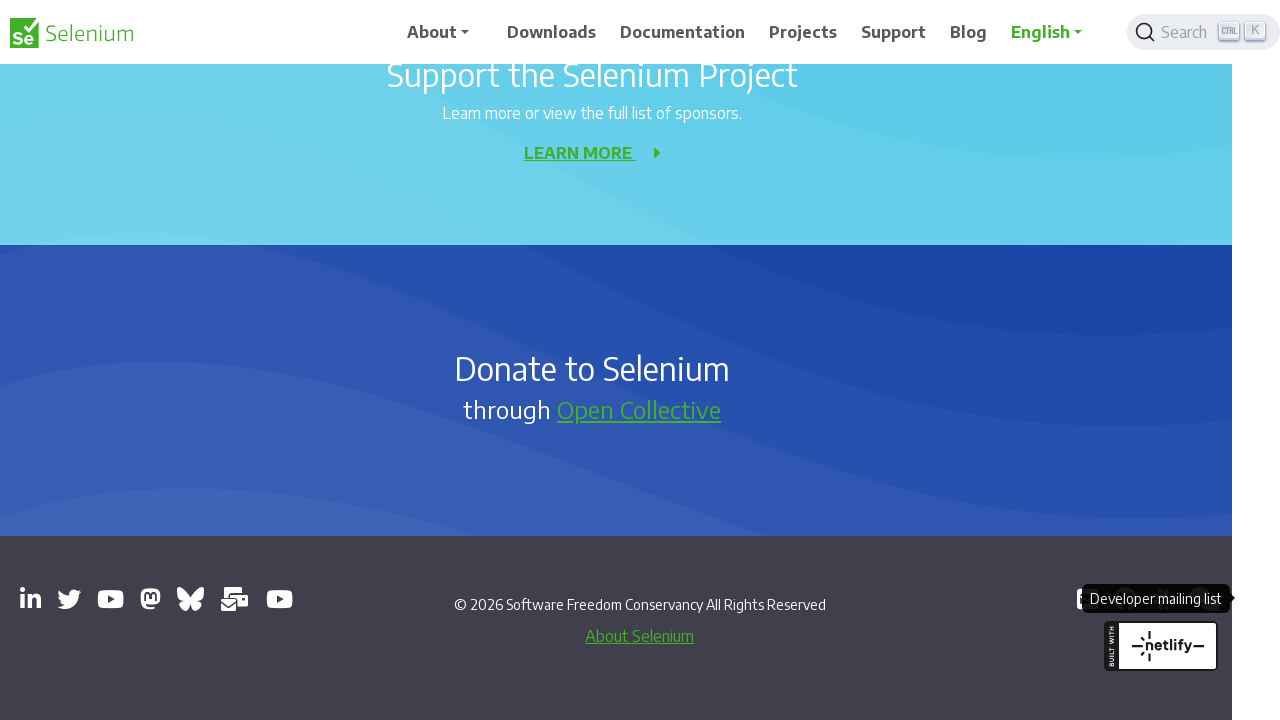

Closed opened tab
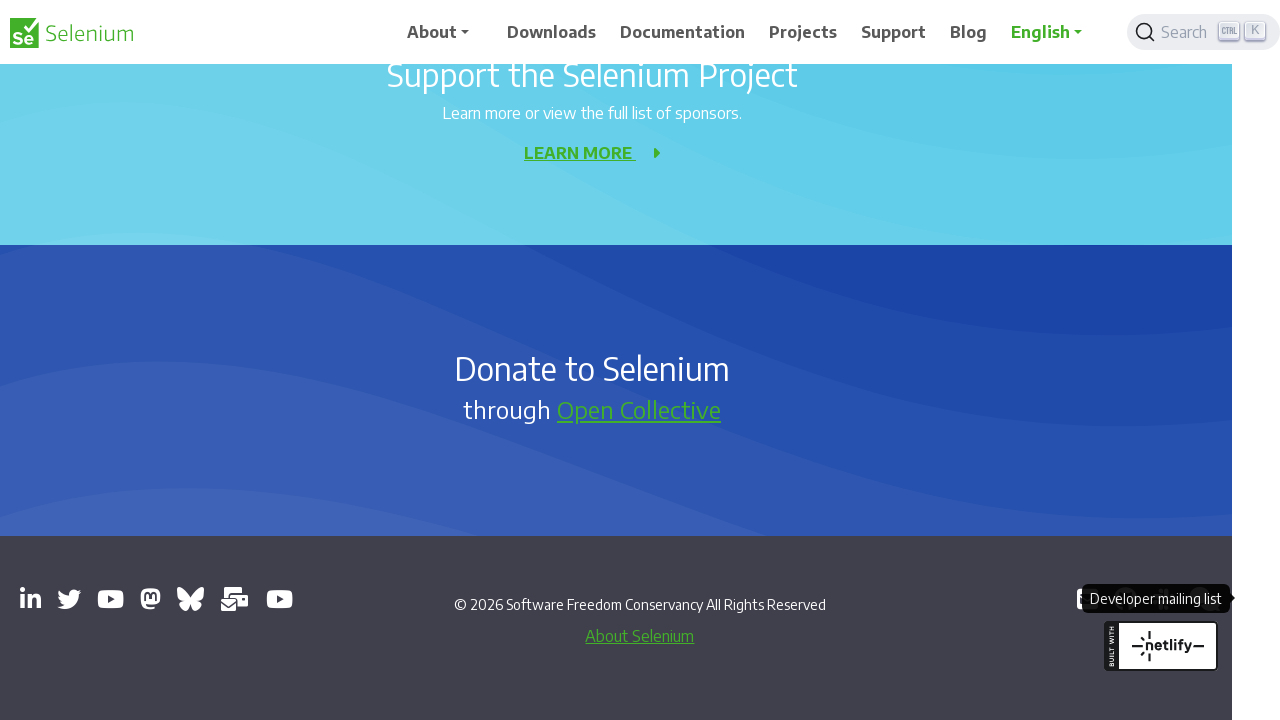

Returned to main Selenium website tab
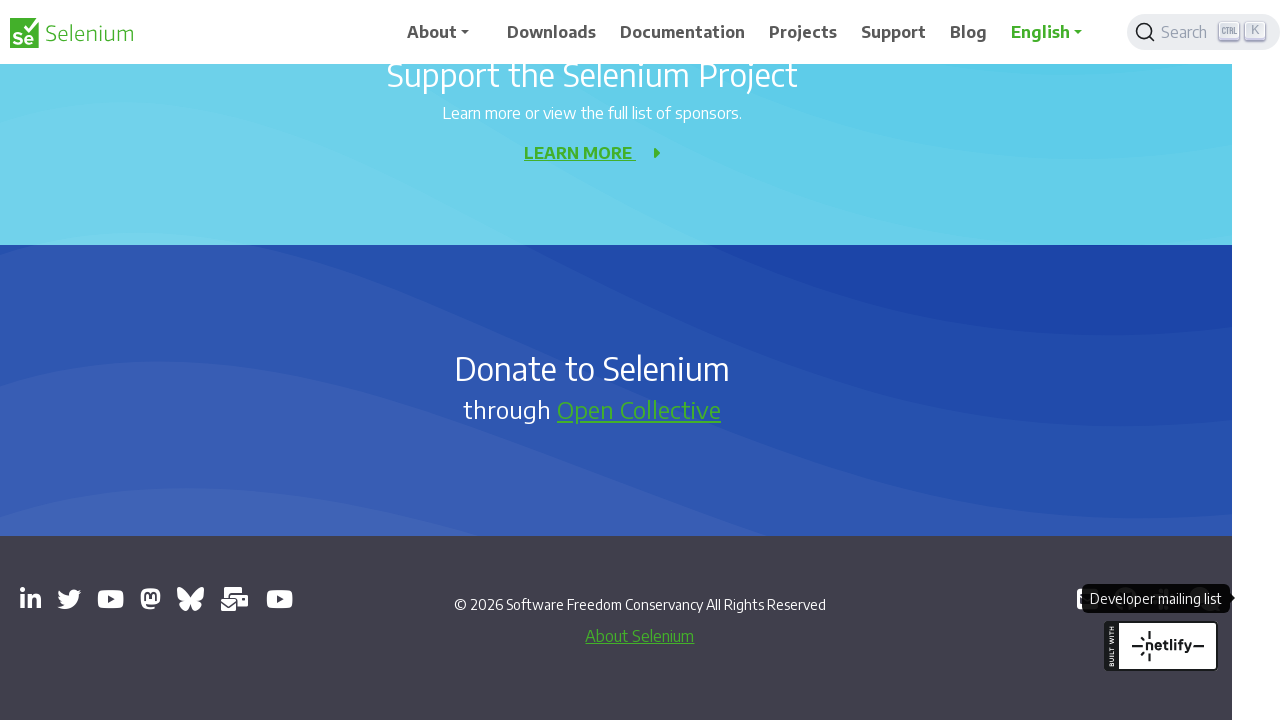

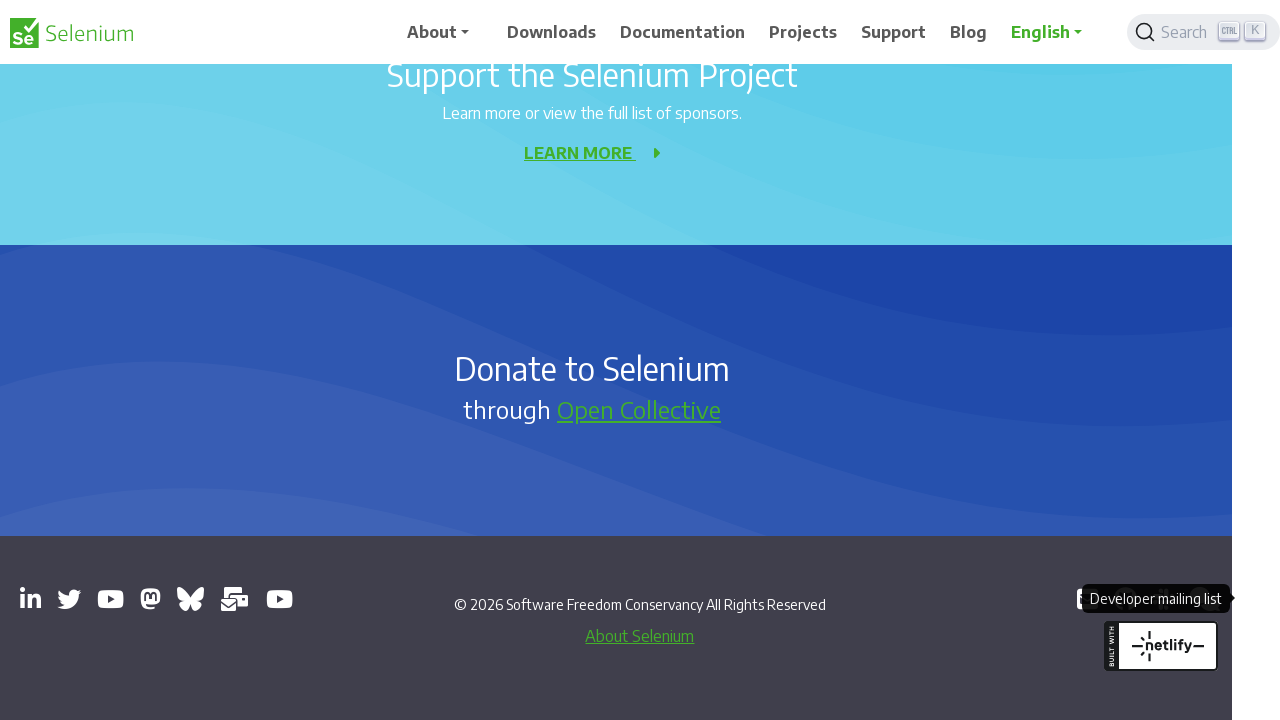